Navigates to a Tokopedia store's HDD product listing page and scrolls through the content to load all products on the page.

Starting URL: https://www.tokopedia.com/bzones/etalase/hdd-internal

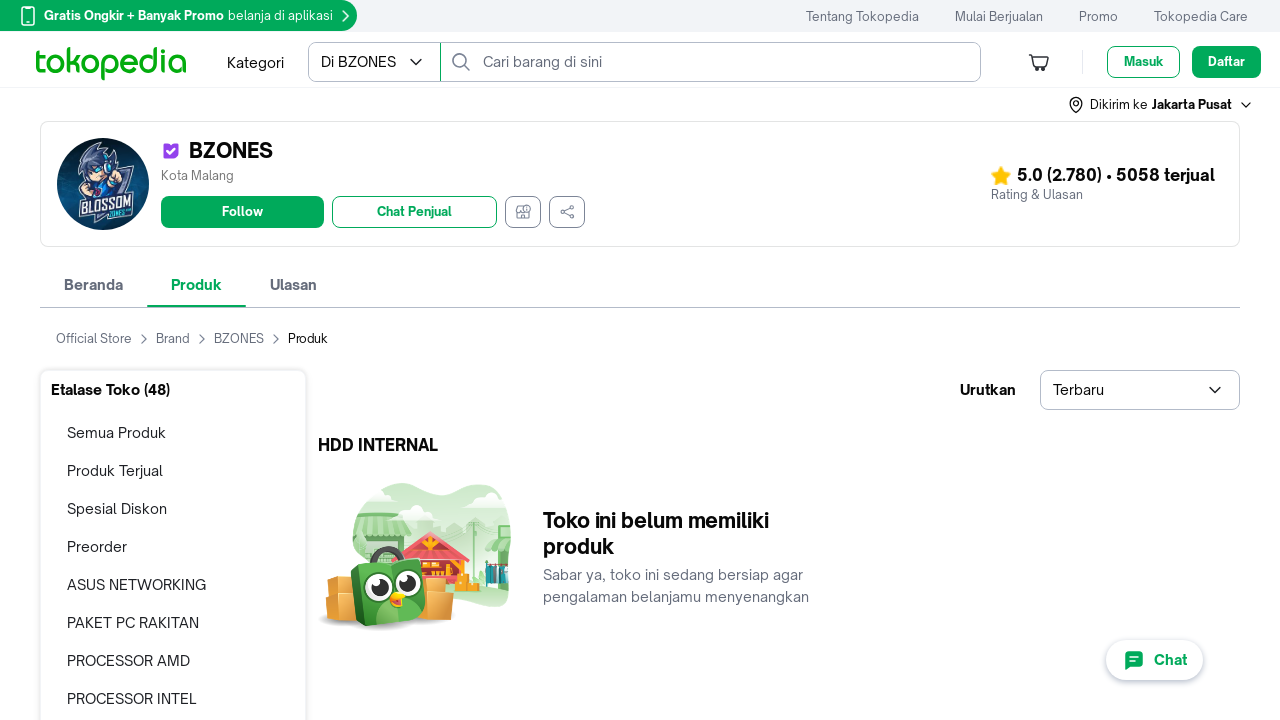

Waited for main content container (#zeus-root) to load
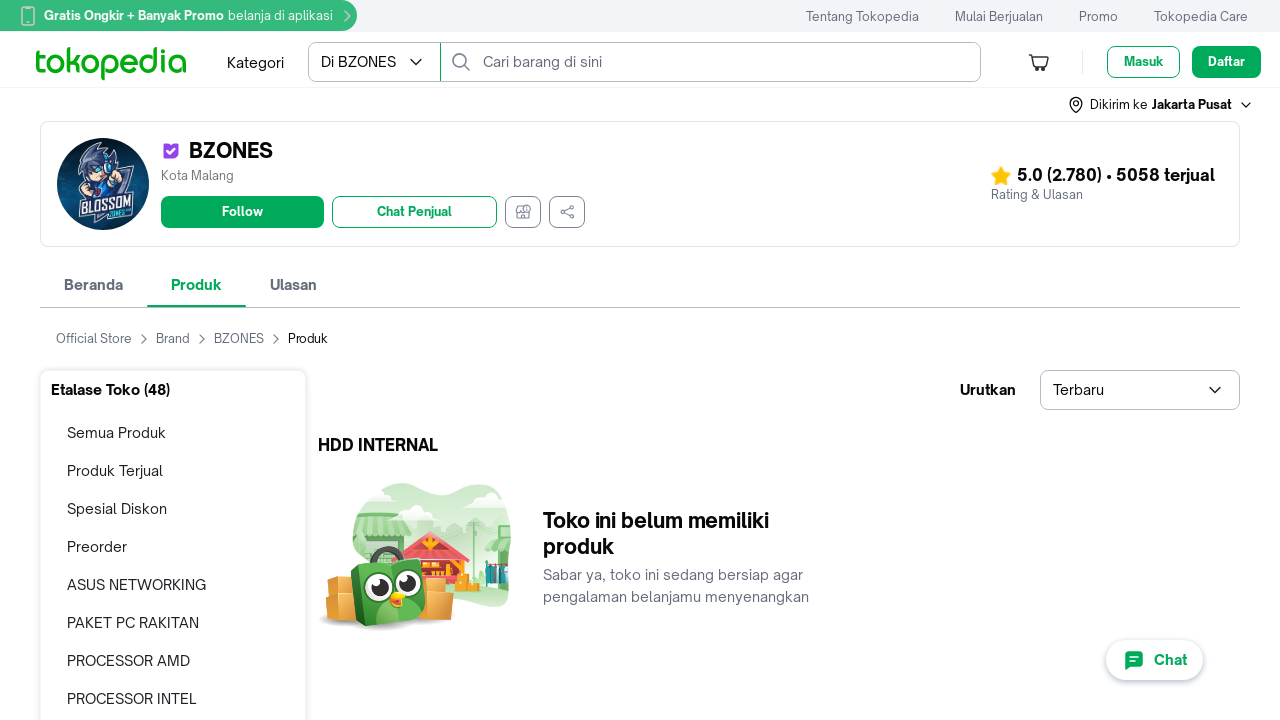

Performed horizontal scroll of 190 pixels
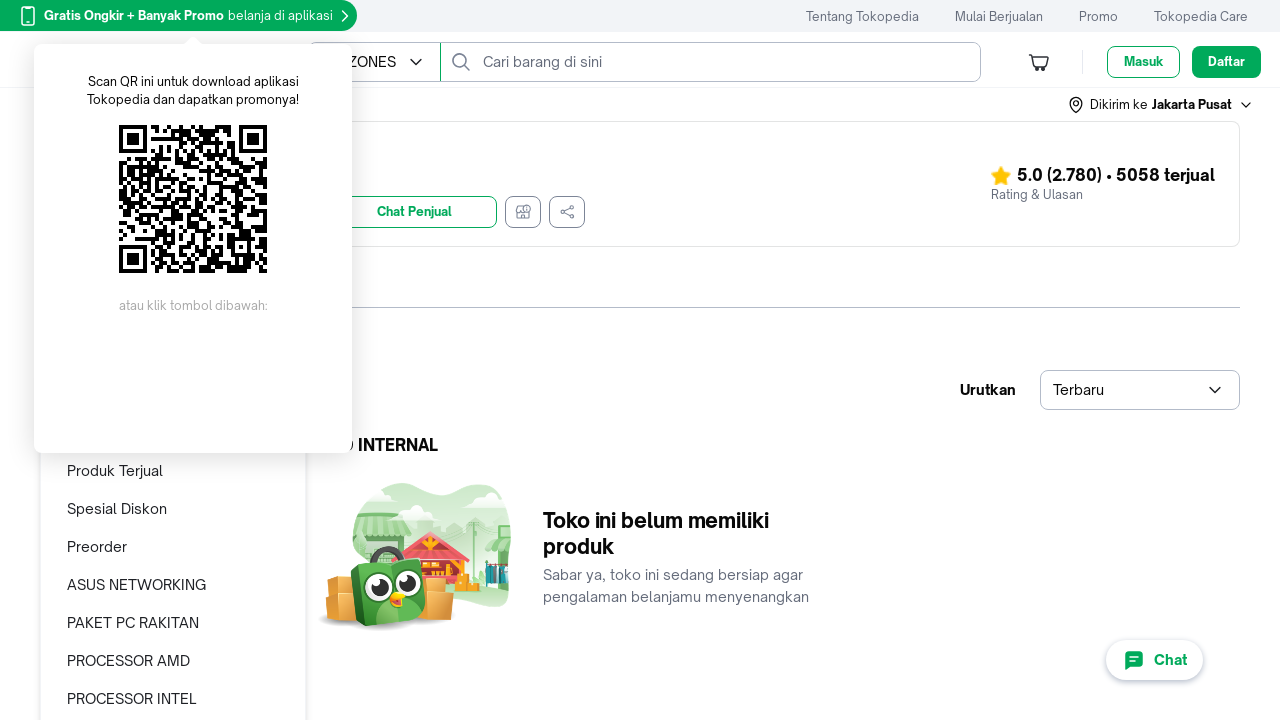

Waited 1 second for scroll animation to complete
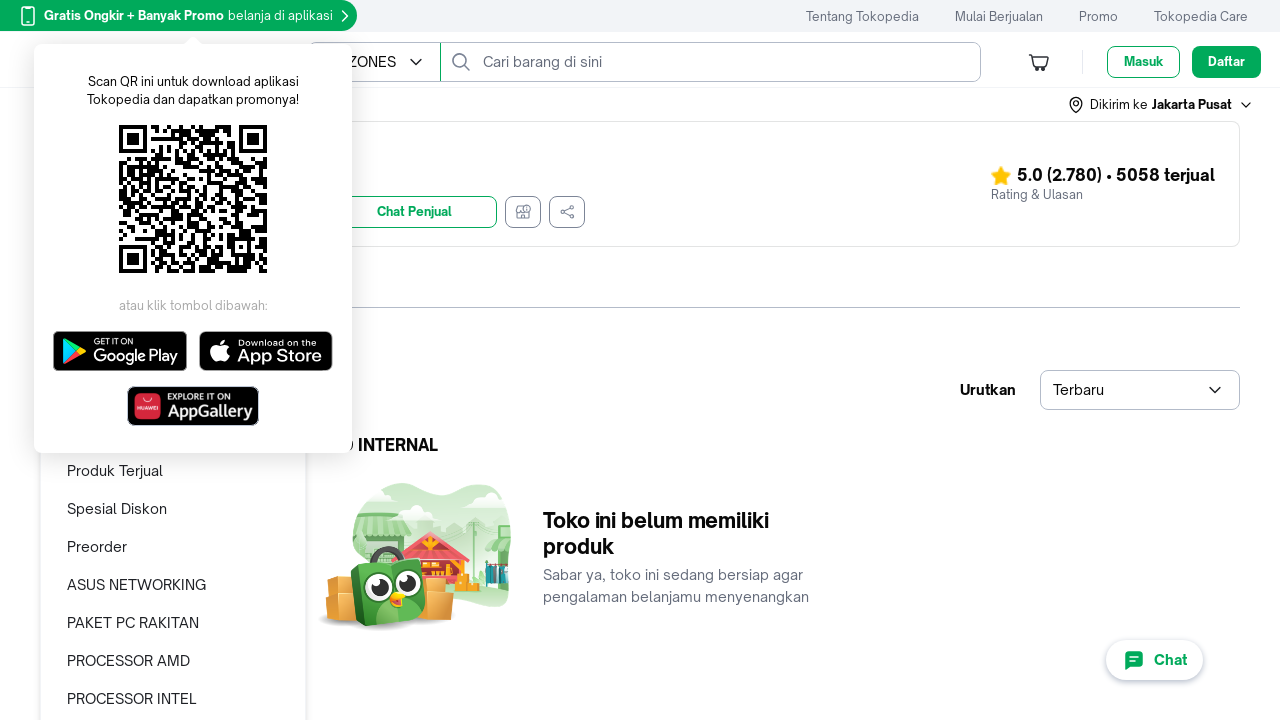

Scrolled down 250 pixels (iteration 1/17)
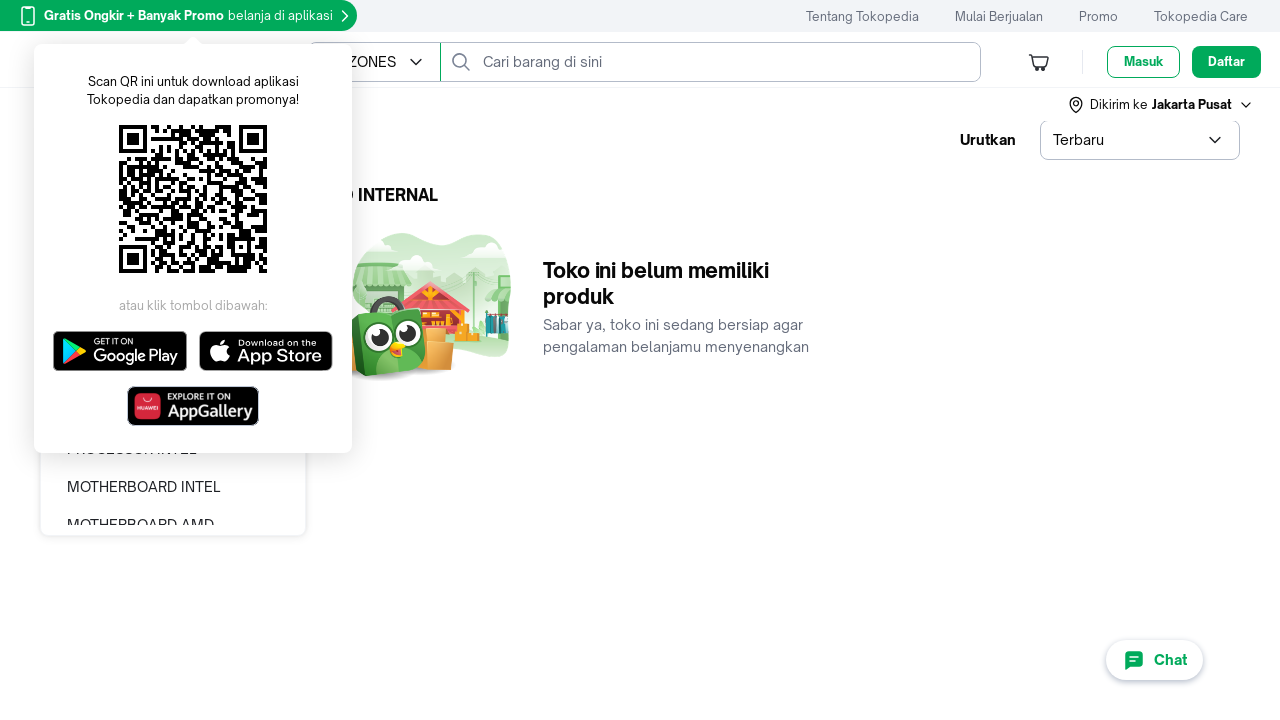

Waited 1 second for products to load after scroll
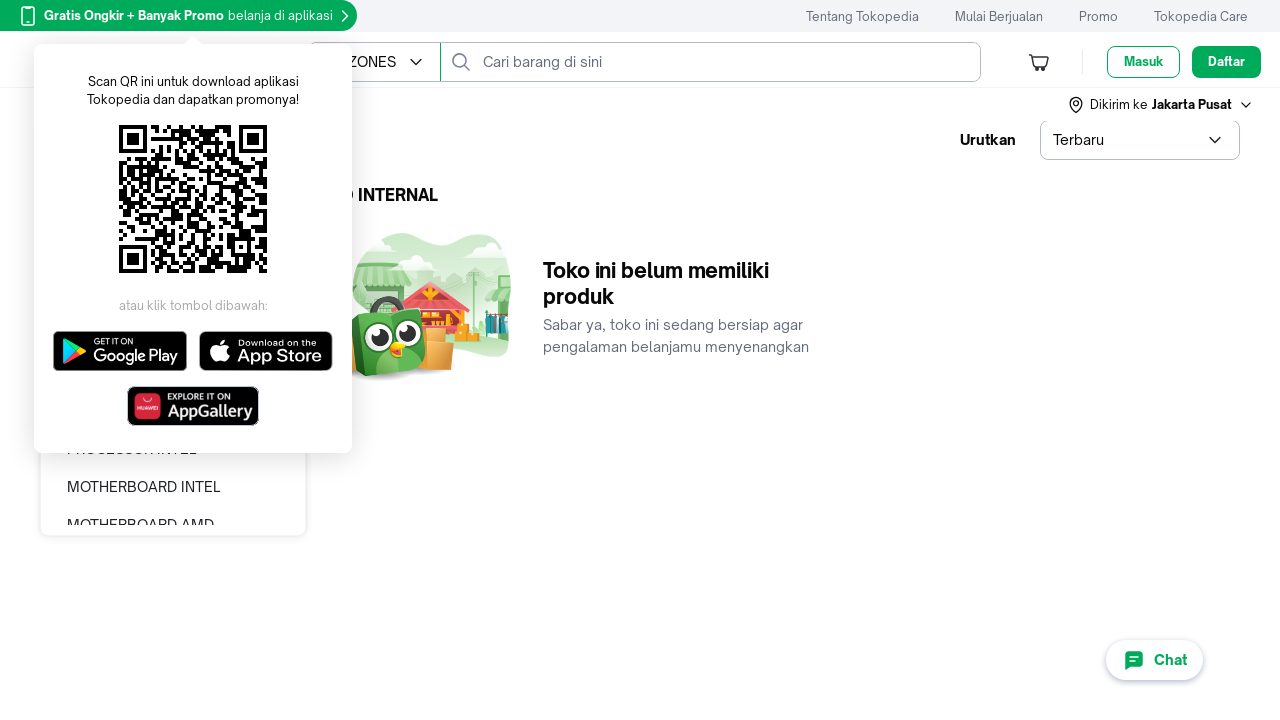

Scrolled down 250 pixels (iteration 2/17)
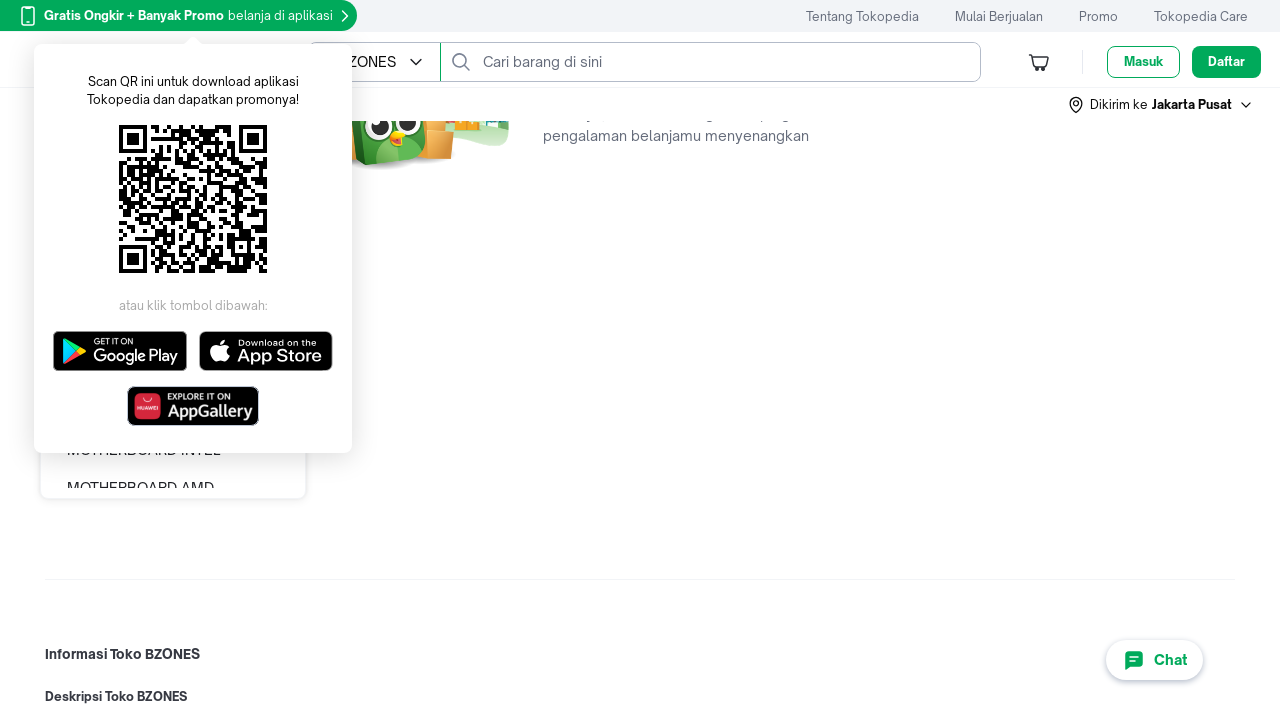

Waited 1 second for products to load after scroll
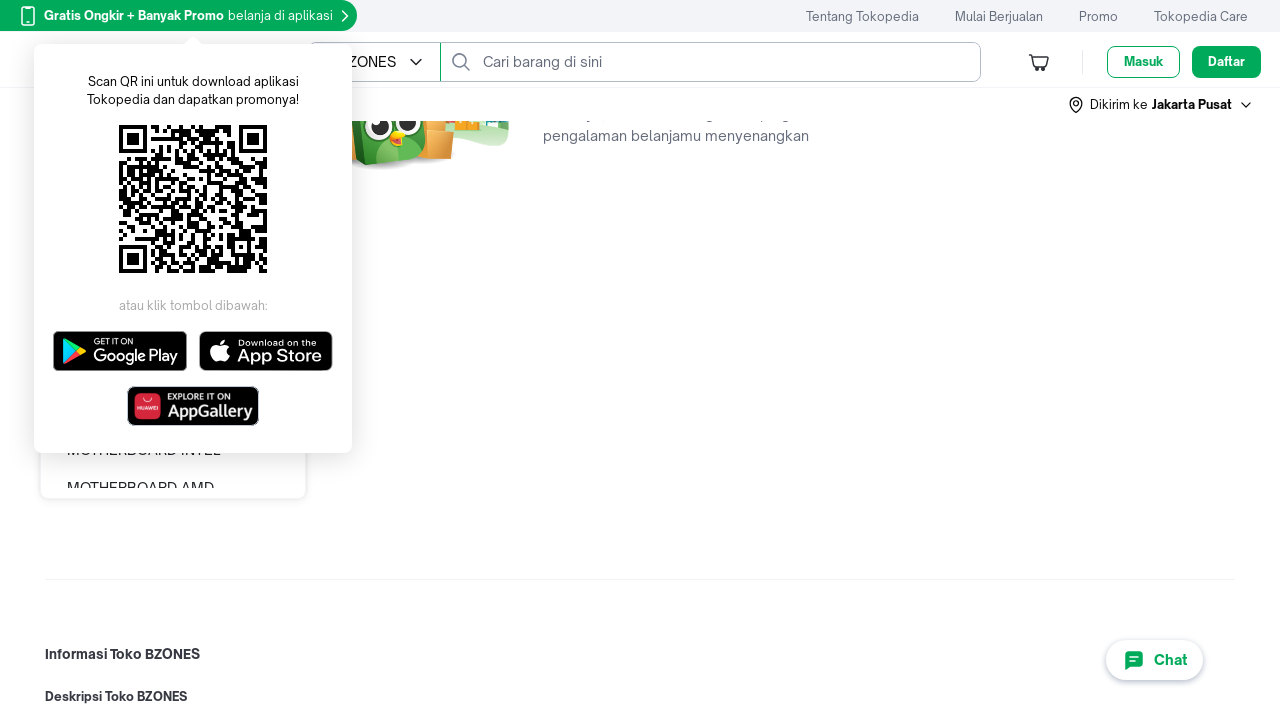

Scrolled down 250 pixels (iteration 3/17)
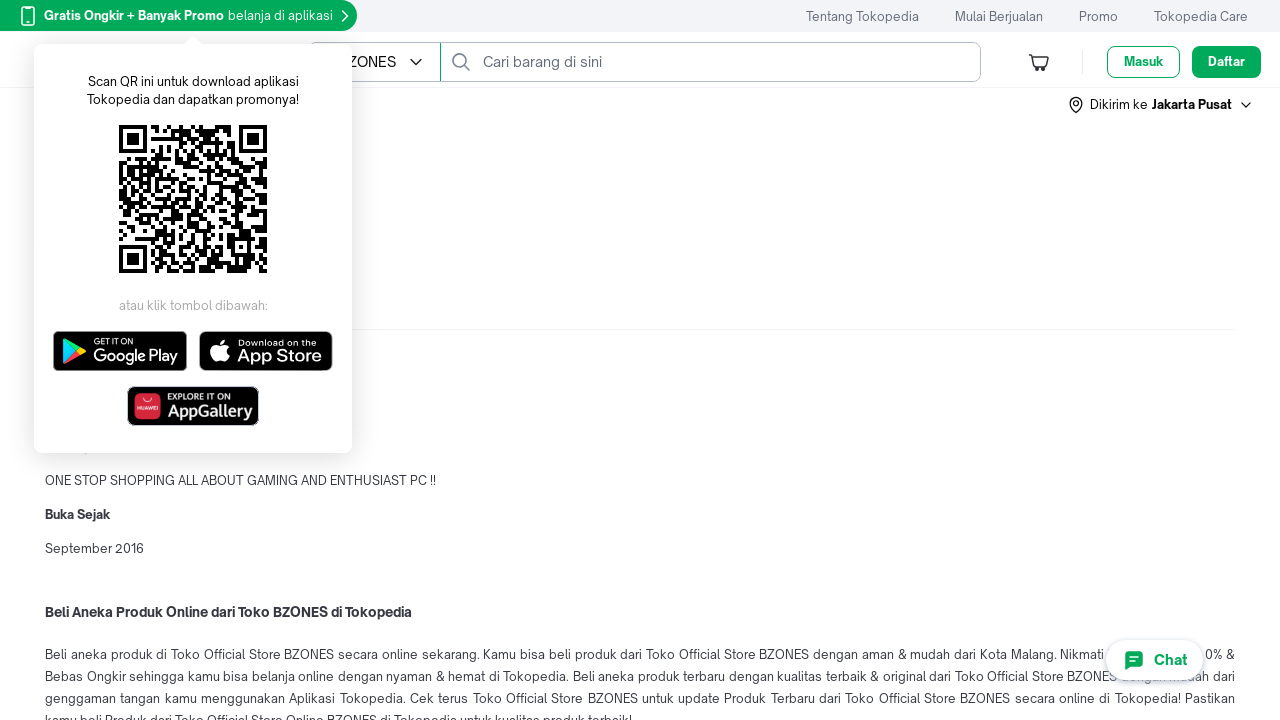

Waited 1 second for products to load after scroll
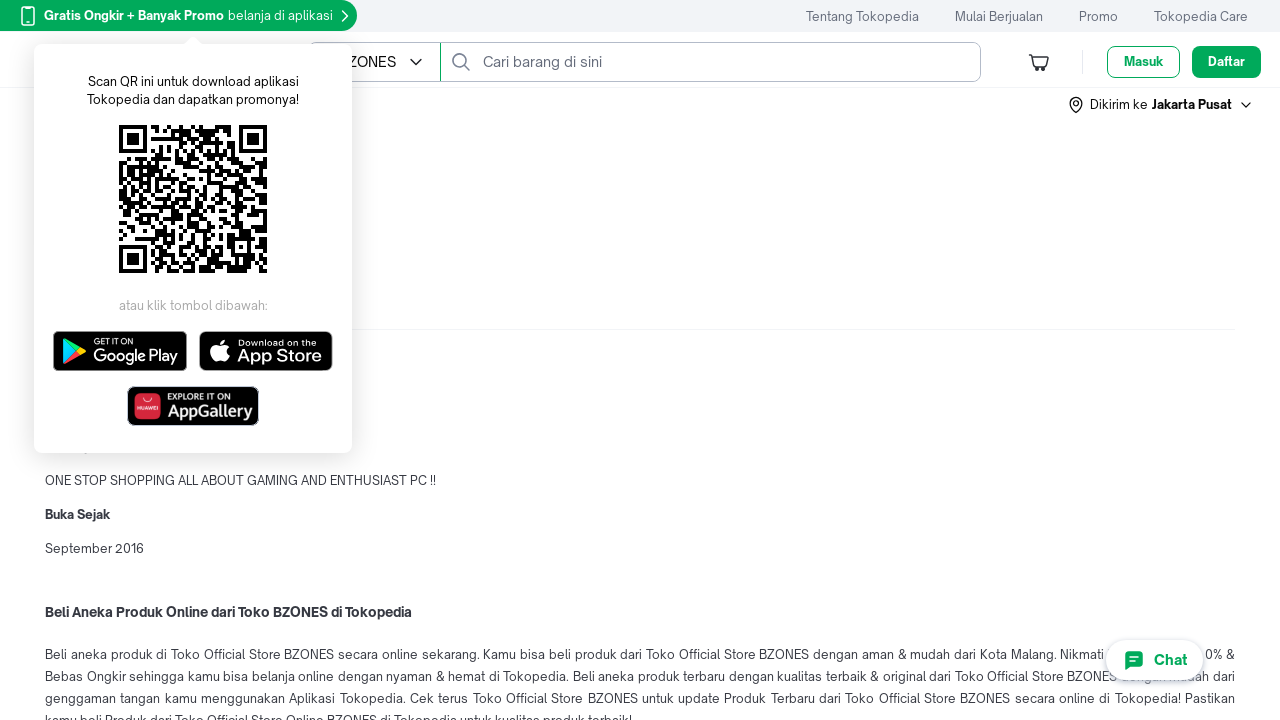

Scrolled down 250 pixels (iteration 4/17)
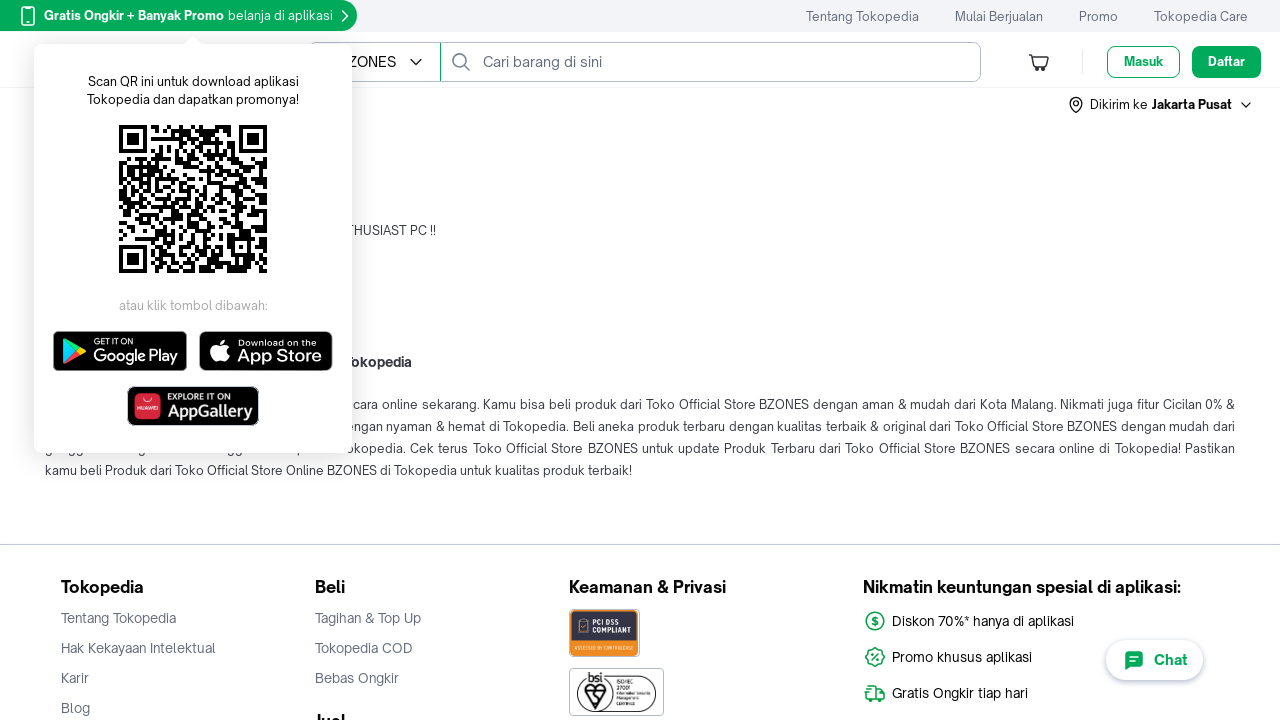

Waited 1 second for products to load after scroll
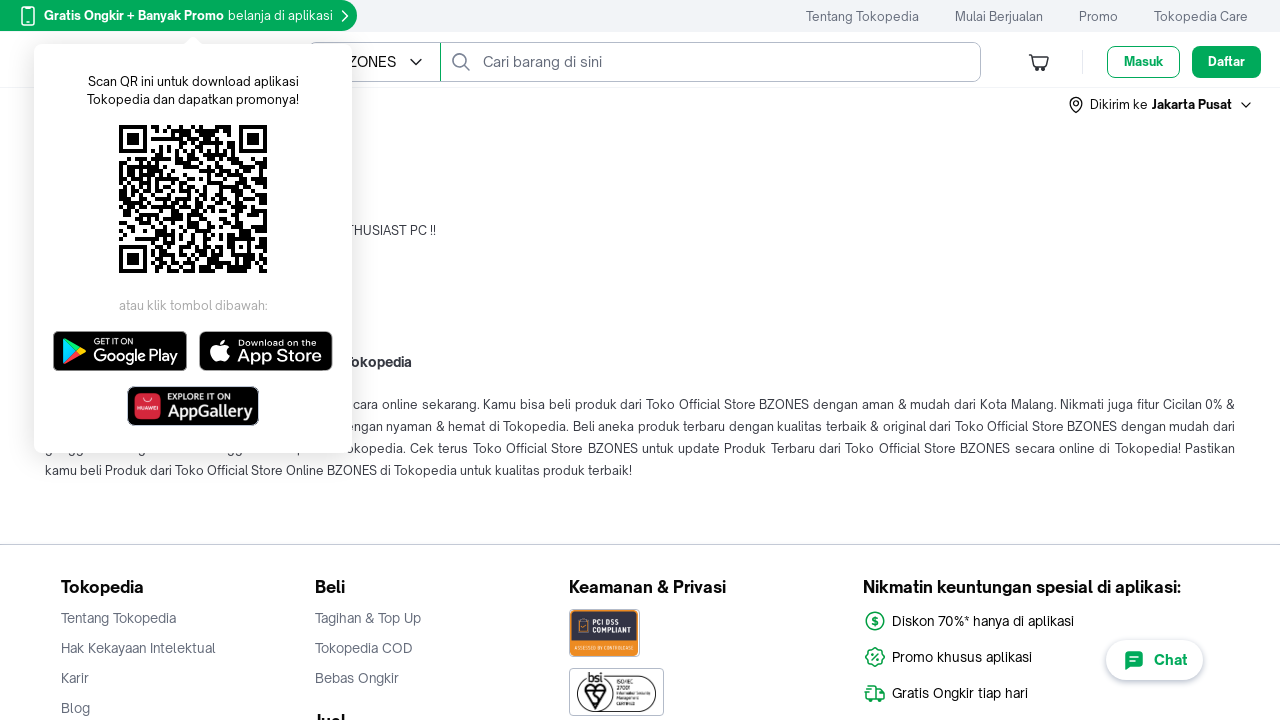

Scrolled down 250 pixels (iteration 5/17)
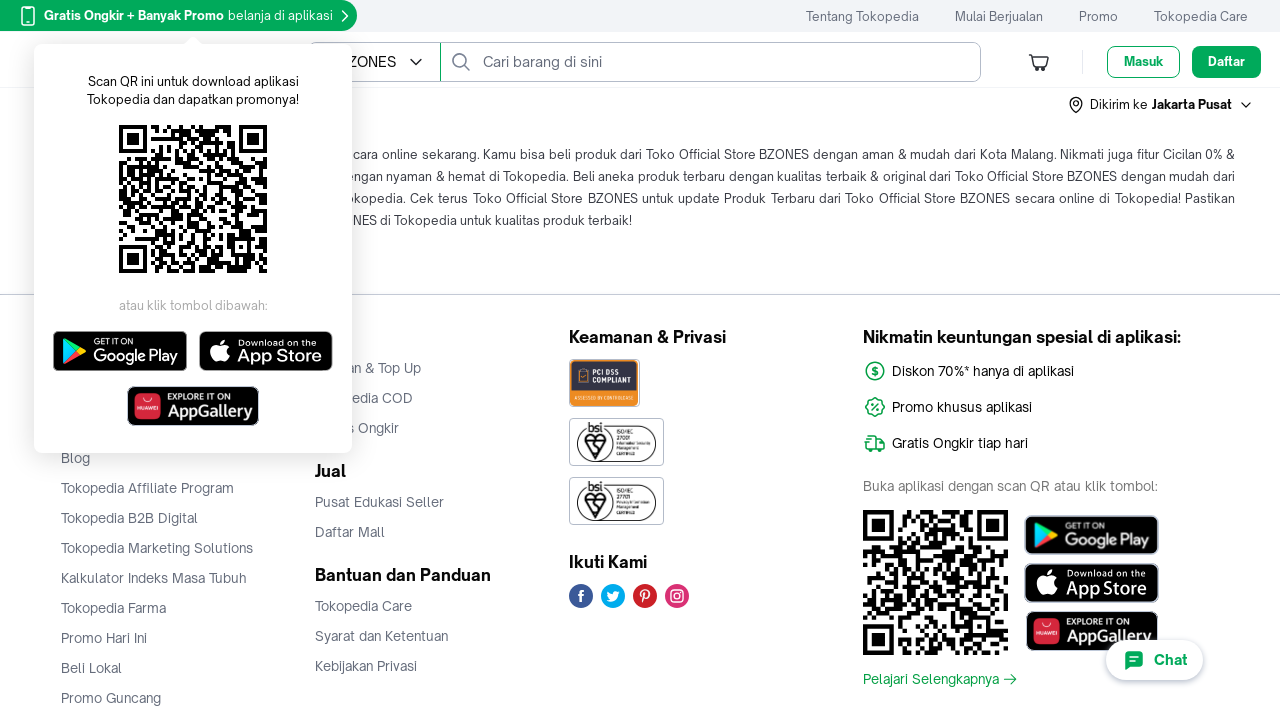

Waited 1 second for products to load after scroll
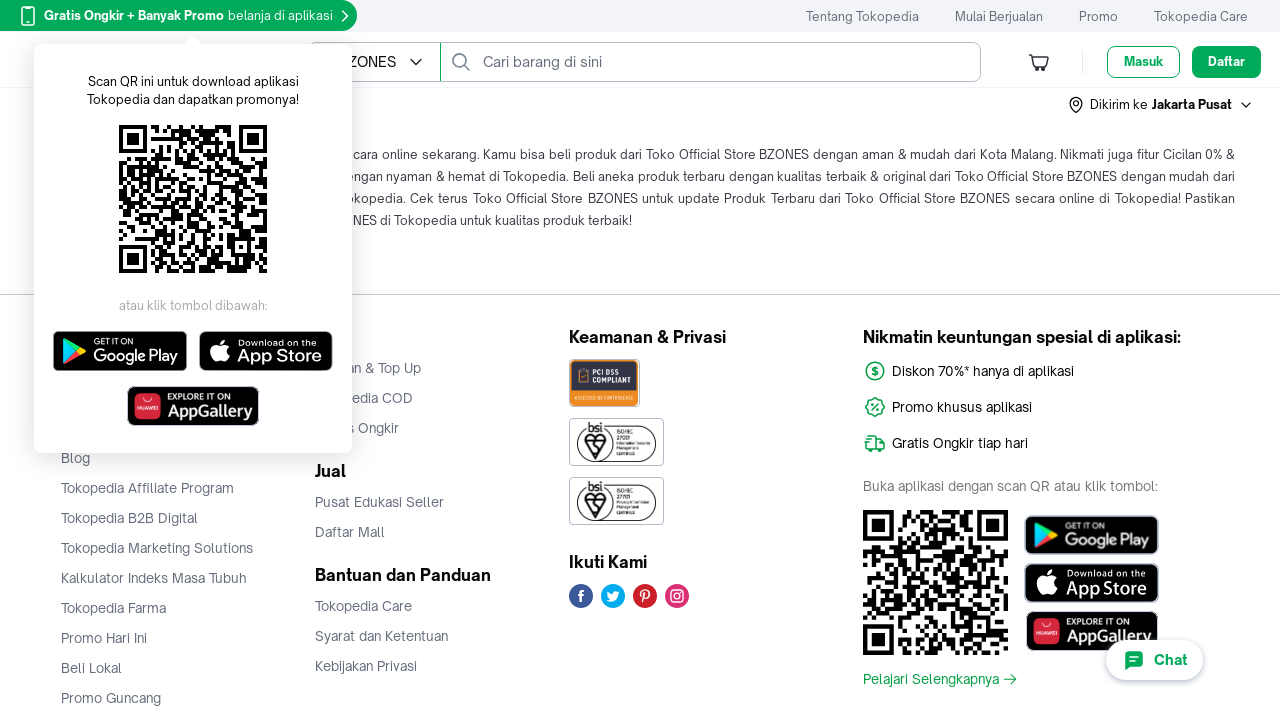

Scrolled down 250 pixels (iteration 6/17)
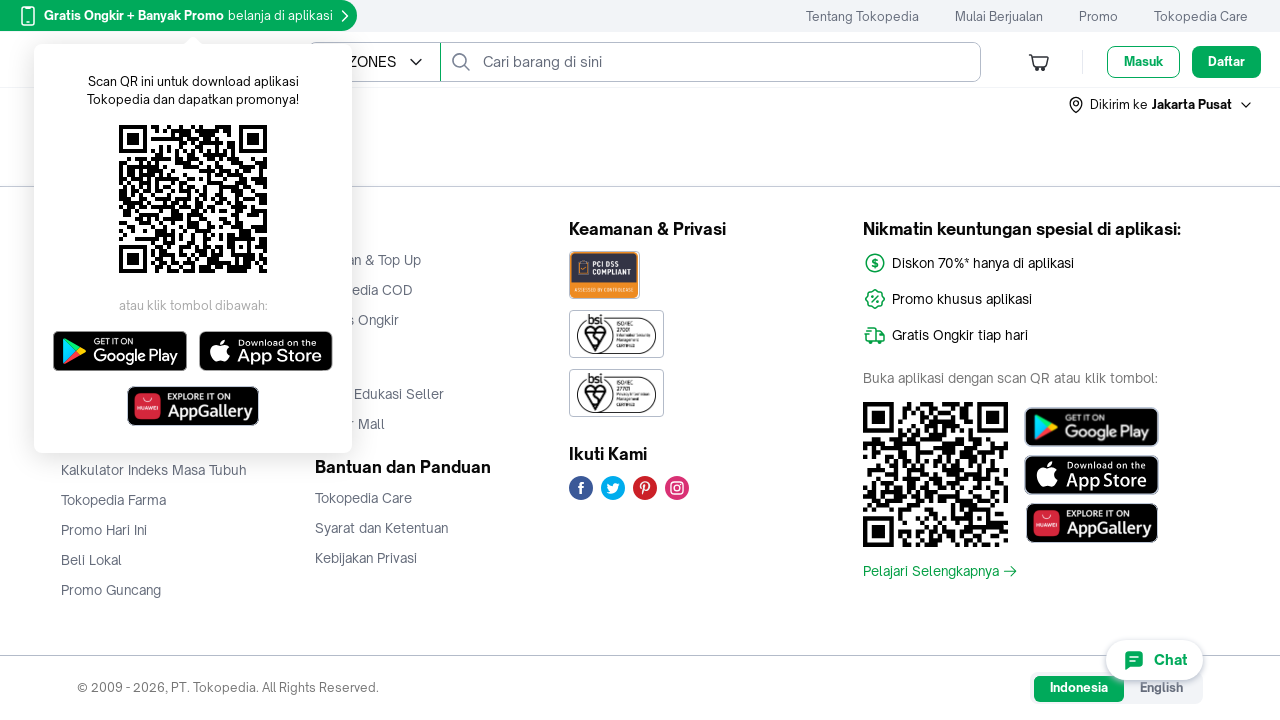

Waited 1 second for products to load after scroll
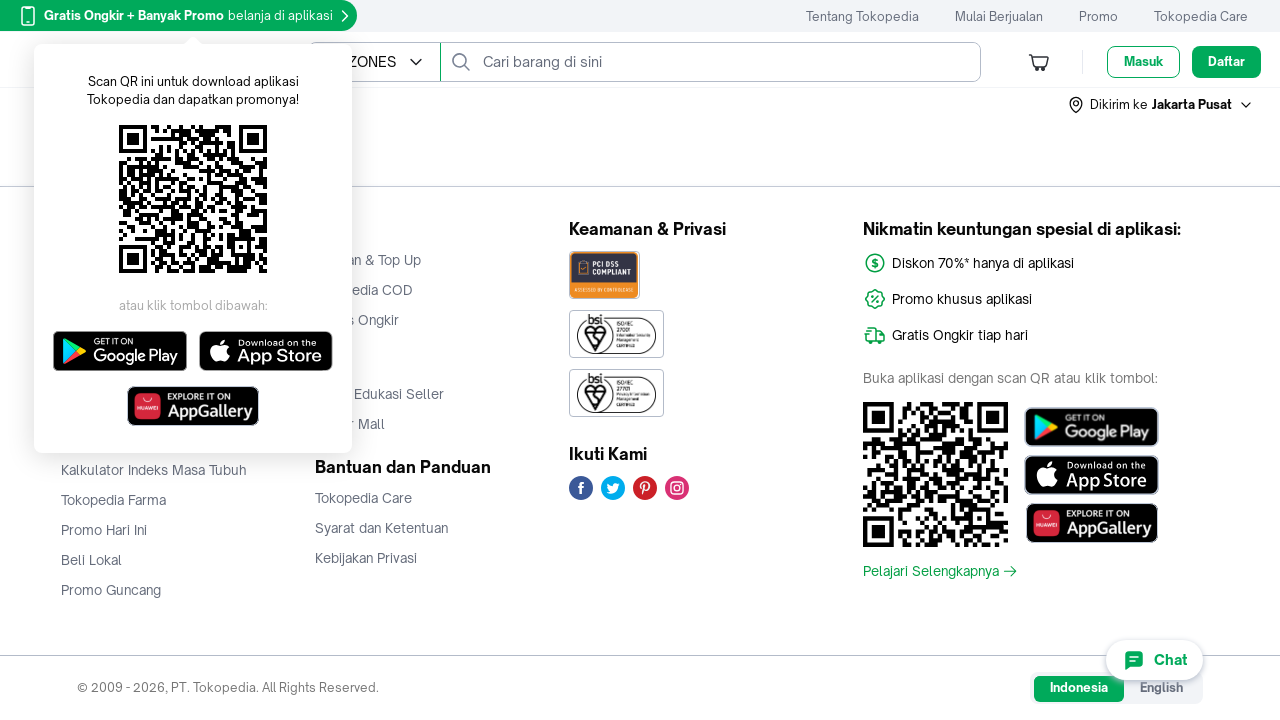

Scrolled down 250 pixels (iteration 7/17)
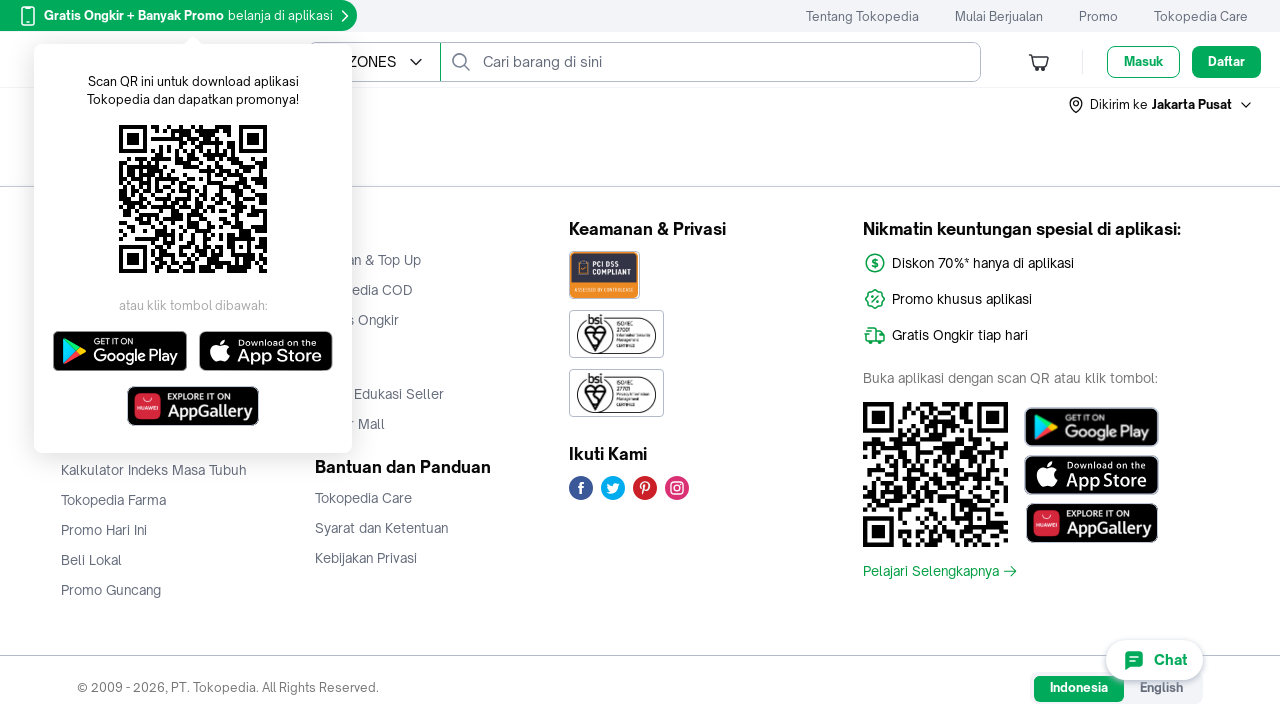

Waited 1 second for products to load after scroll
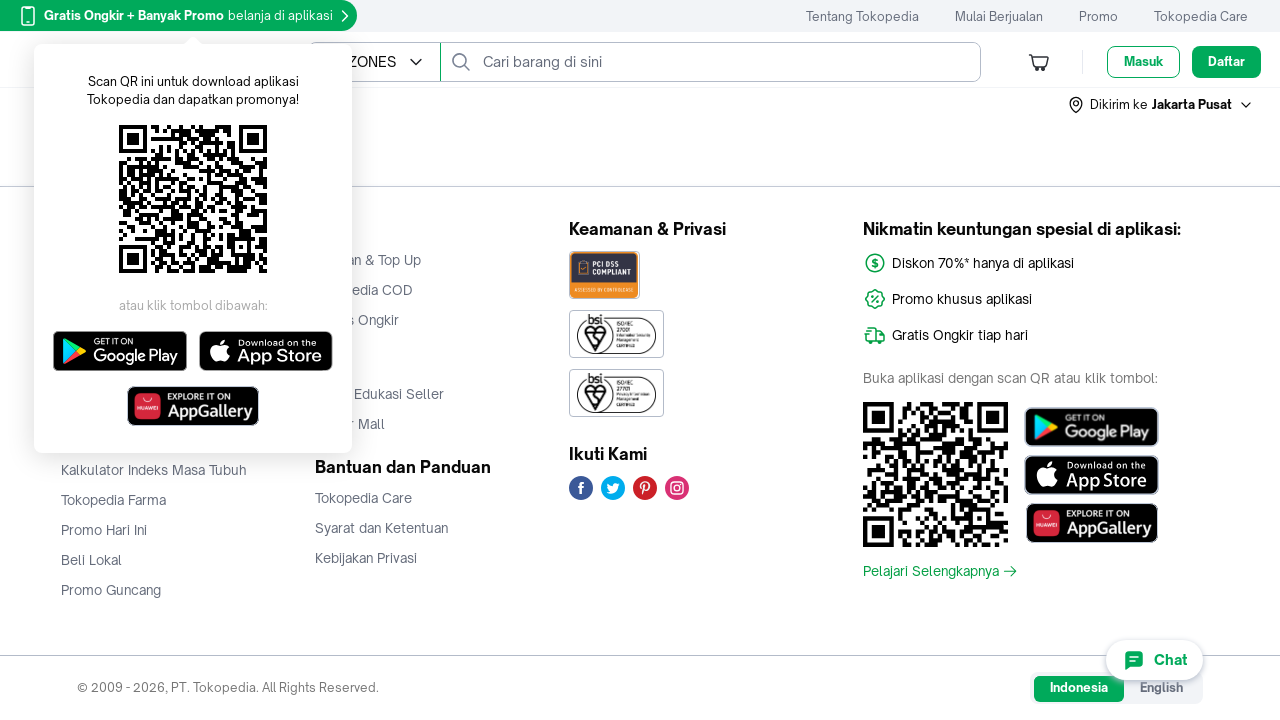

Scrolled down 250 pixels (iteration 8/17)
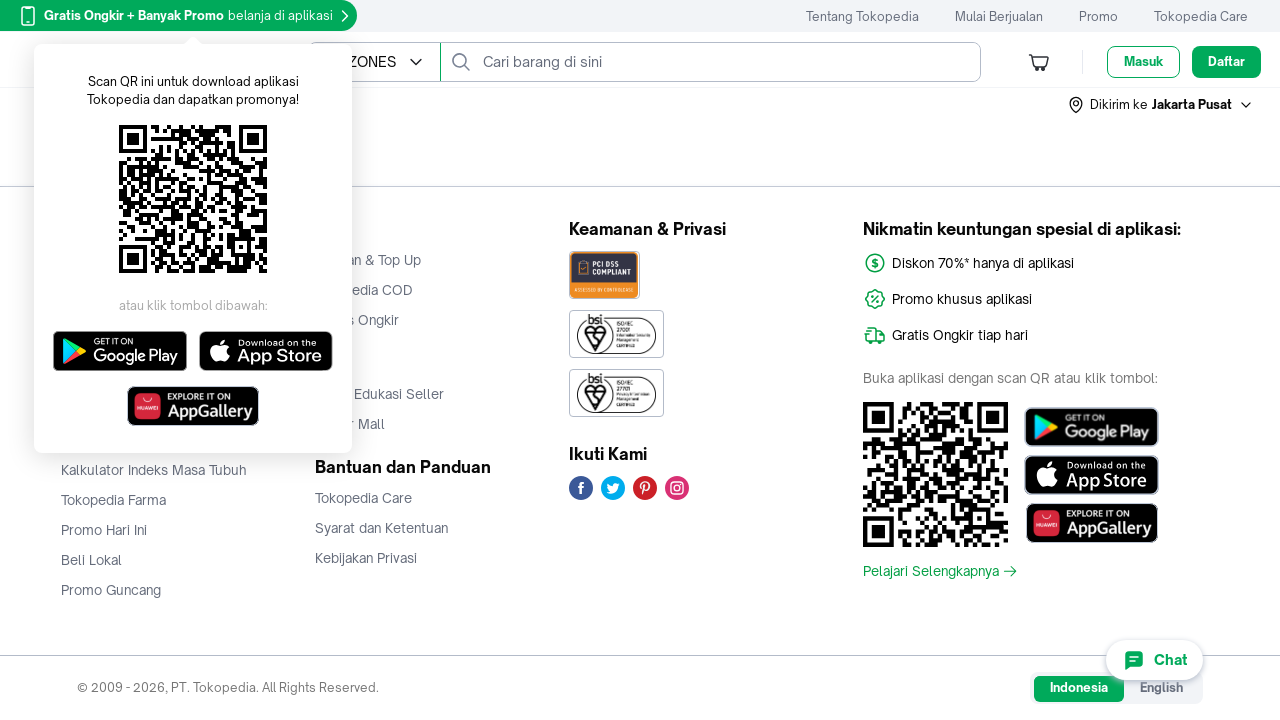

Waited 1 second for products to load after scroll
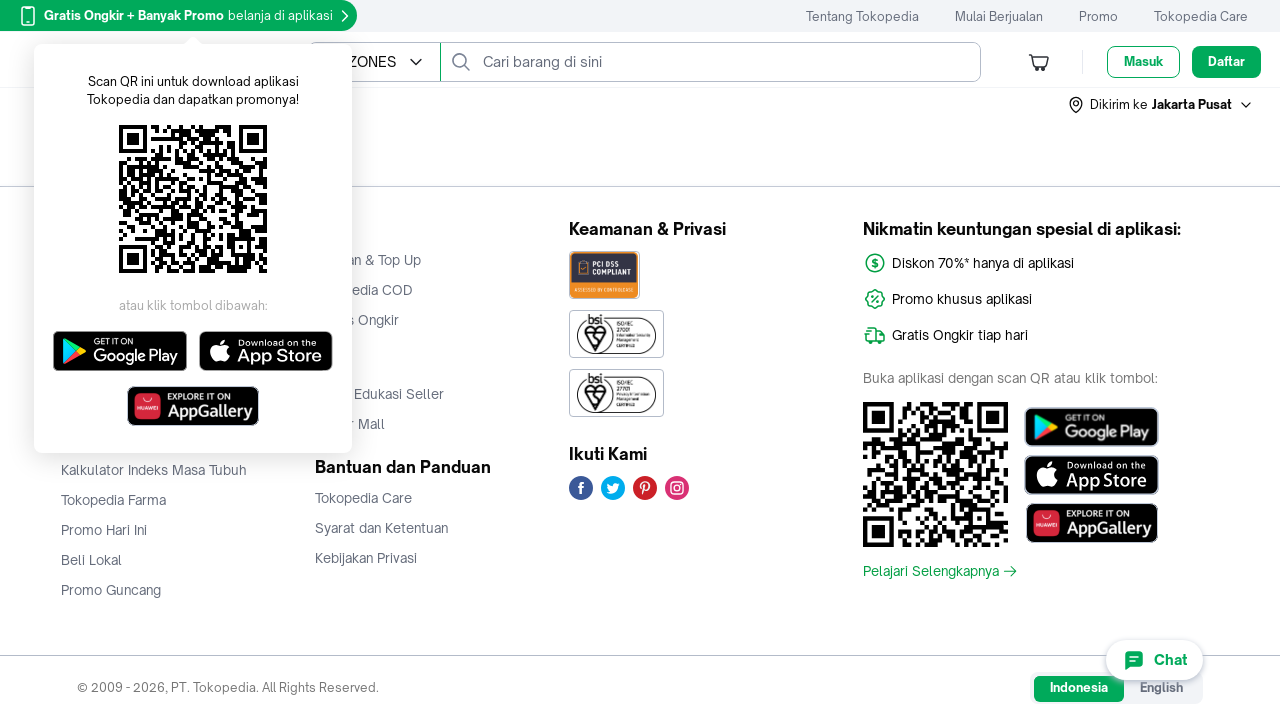

Scrolled down 250 pixels (iteration 9/17)
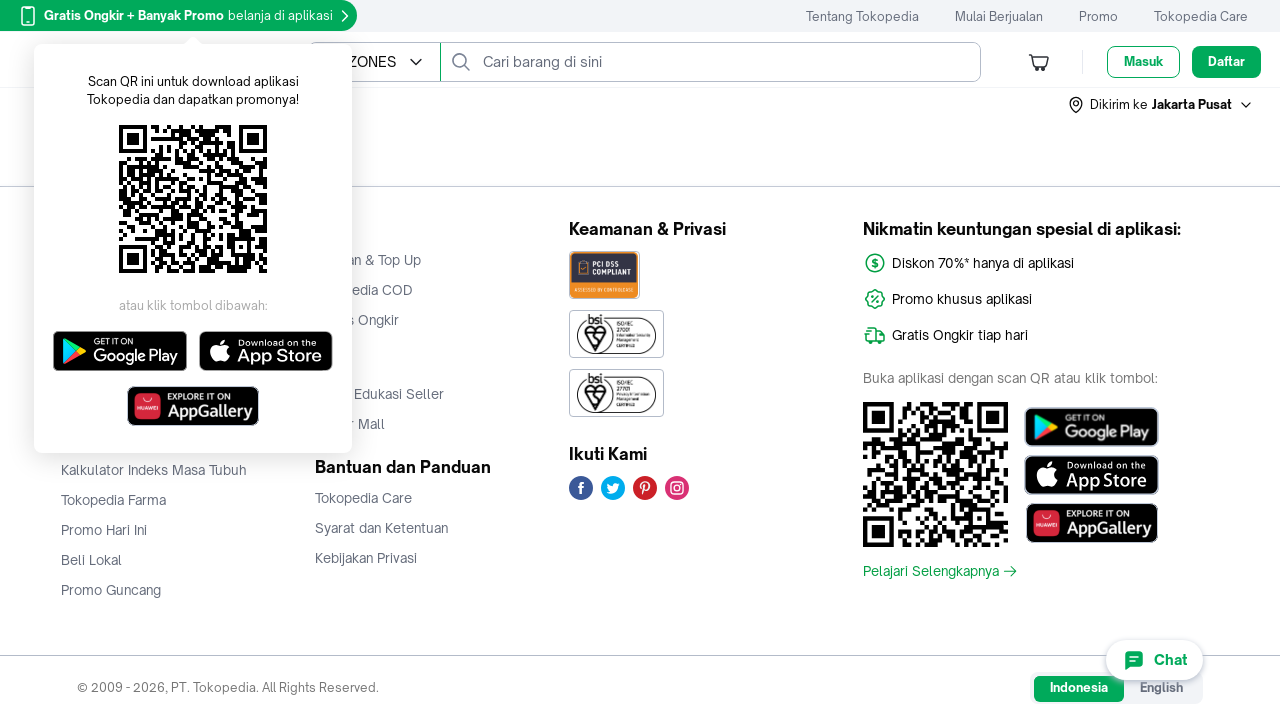

Waited 1 second for products to load after scroll
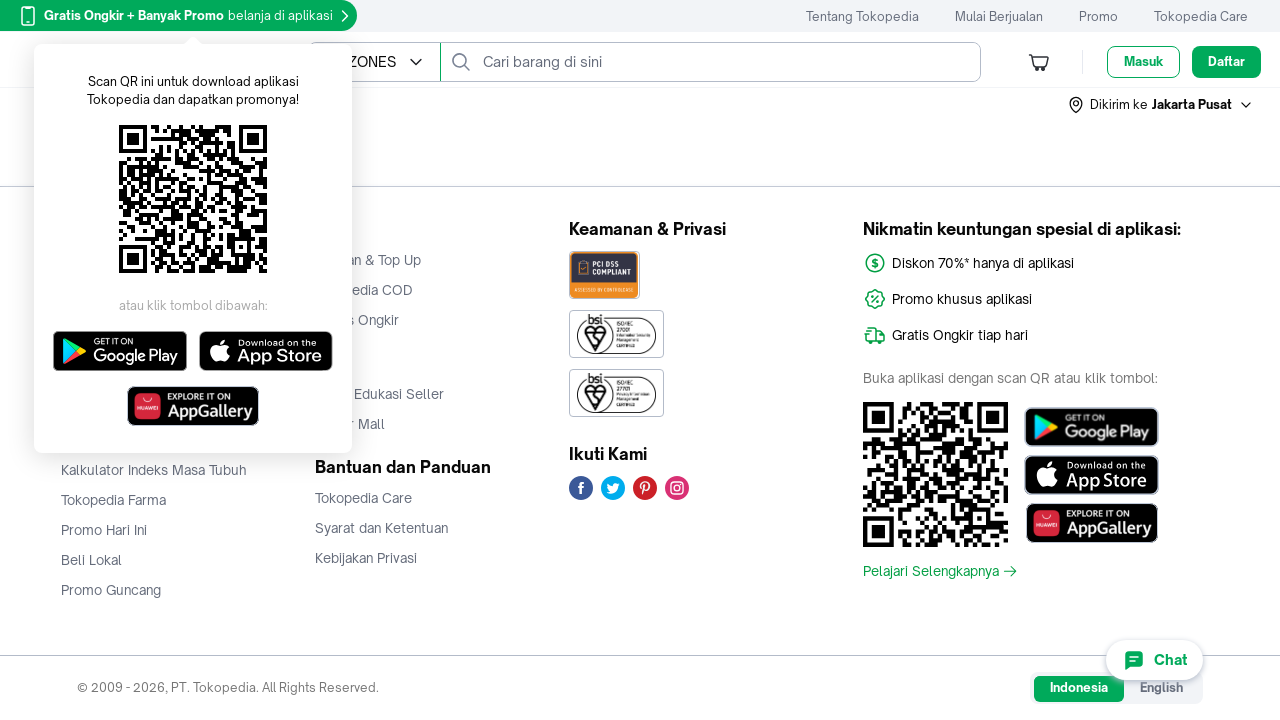

Scrolled down 250 pixels (iteration 10/17)
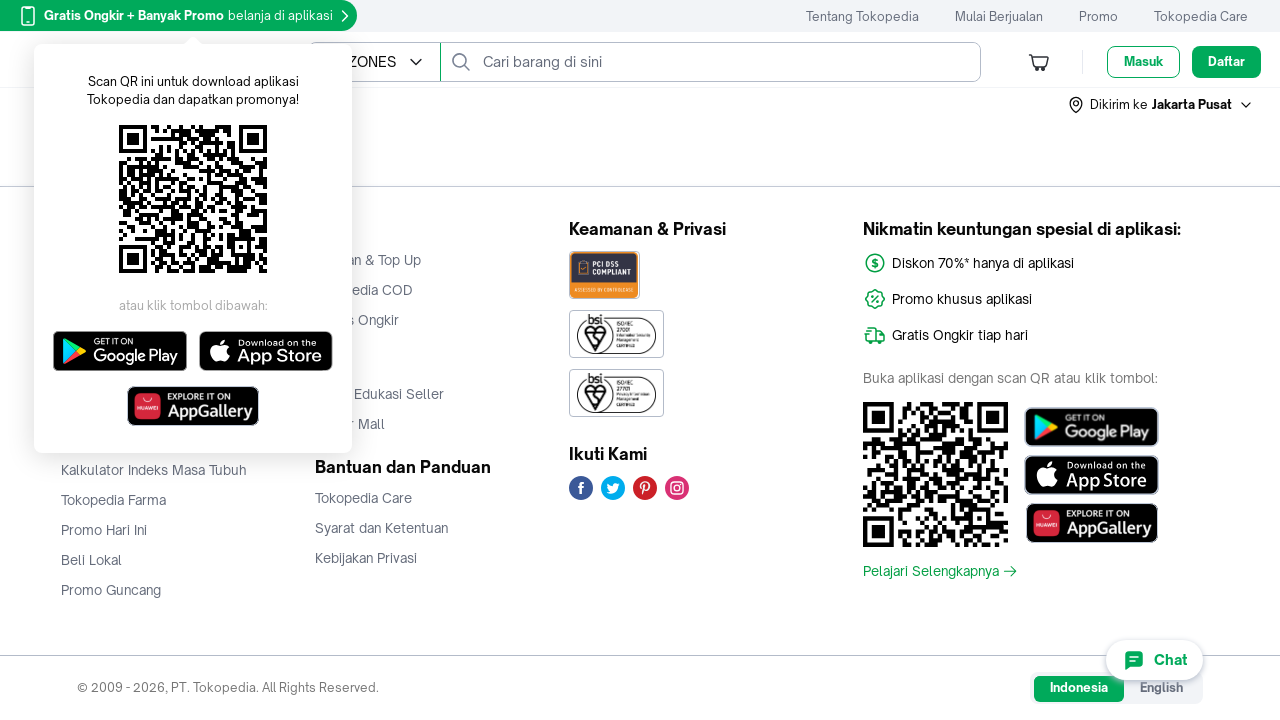

Waited 1 second for products to load after scroll
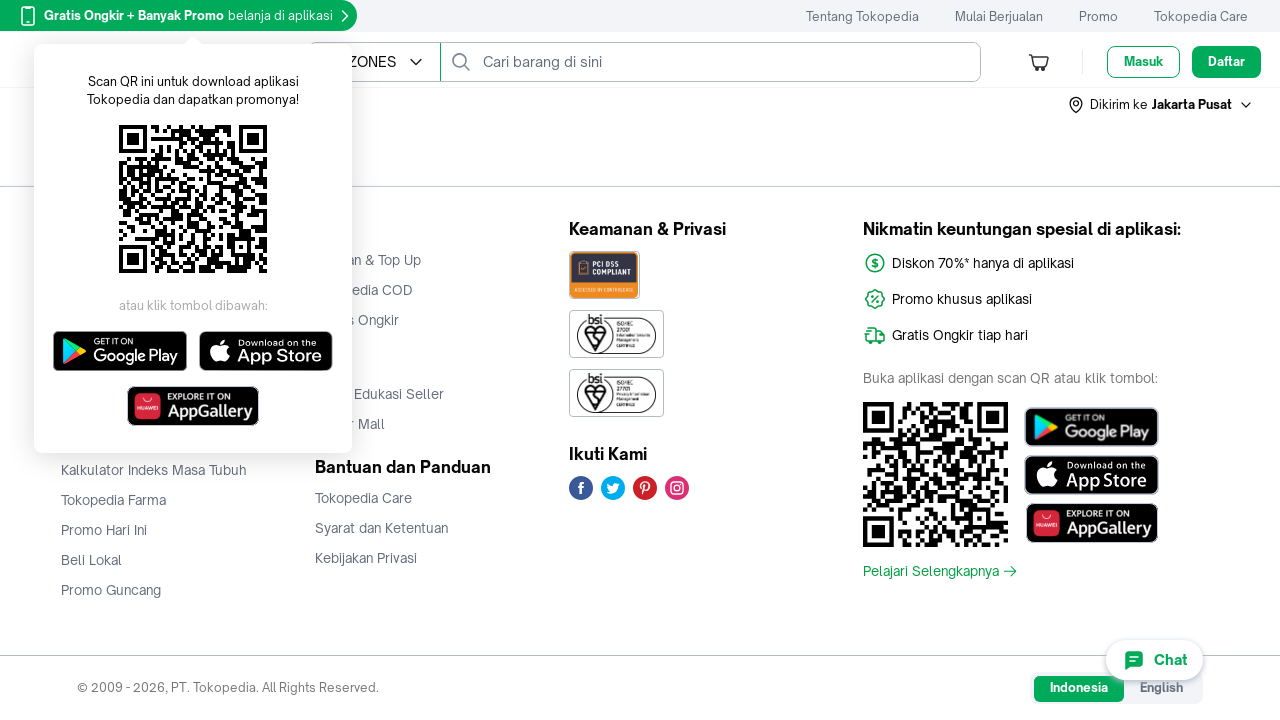

Scrolled down 250 pixels (iteration 11/17)
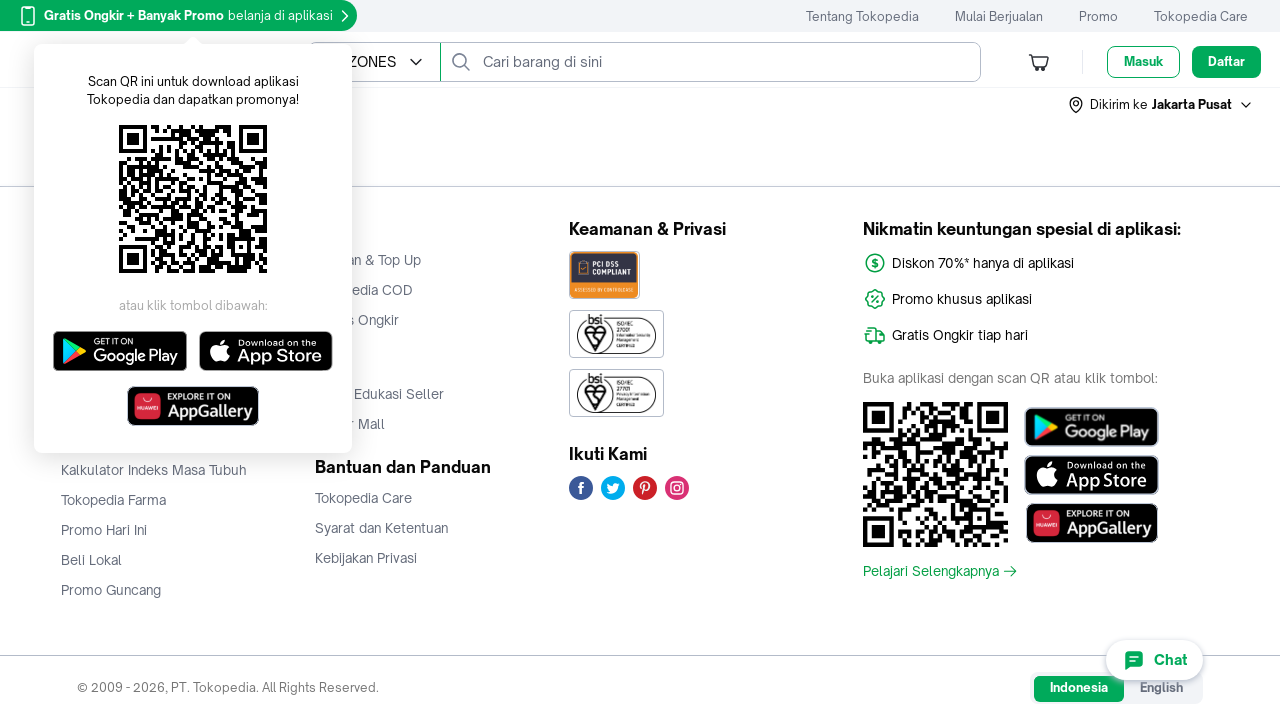

Waited 1 second for products to load after scroll
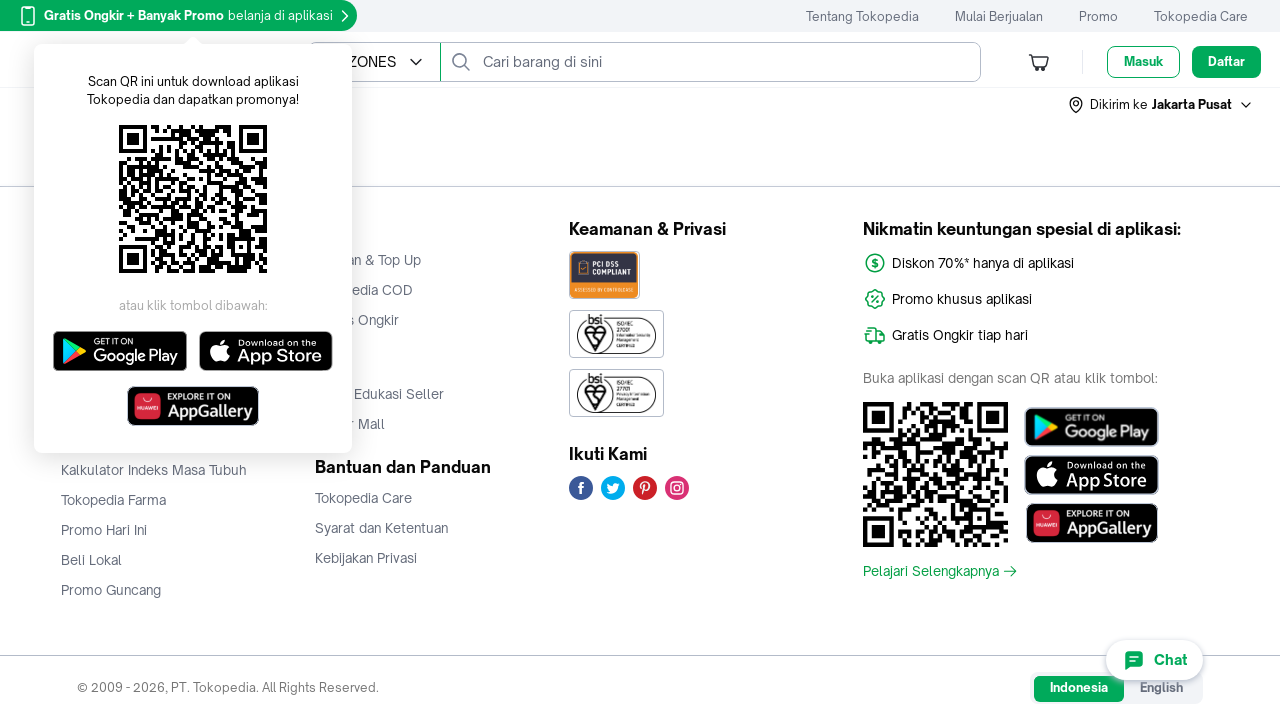

Scrolled down 250 pixels (iteration 12/17)
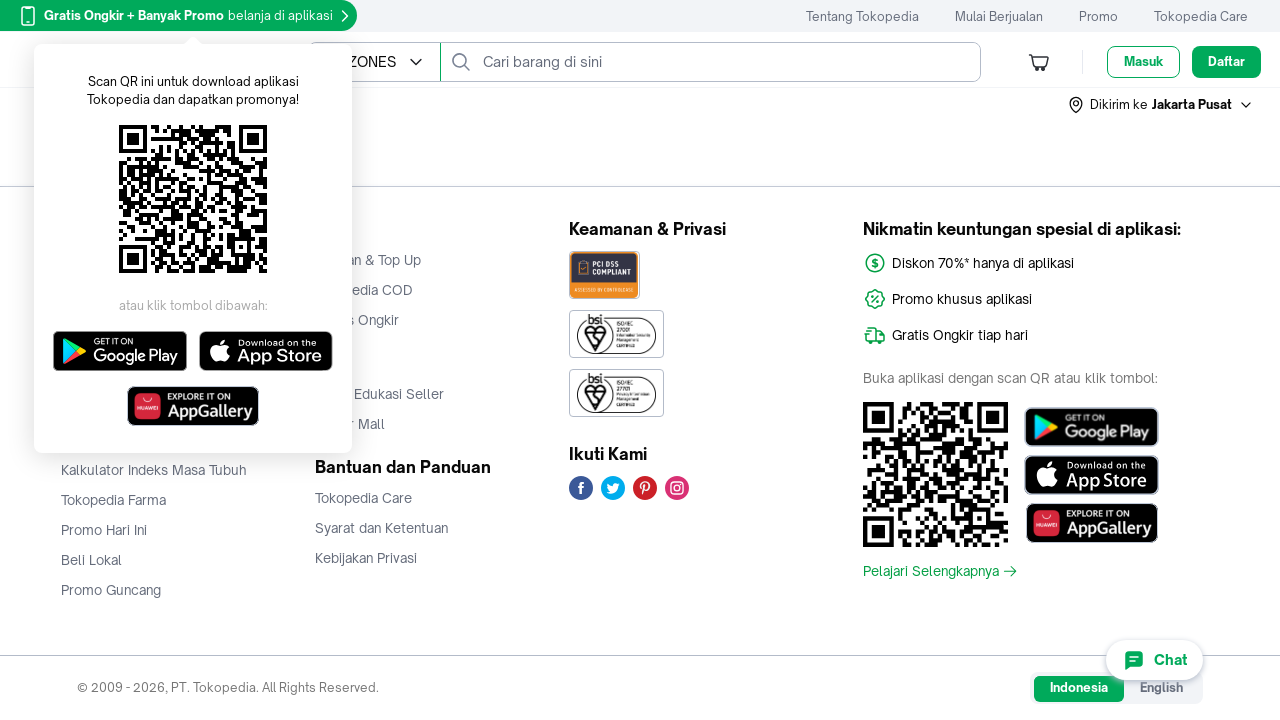

Waited 1 second for products to load after scroll
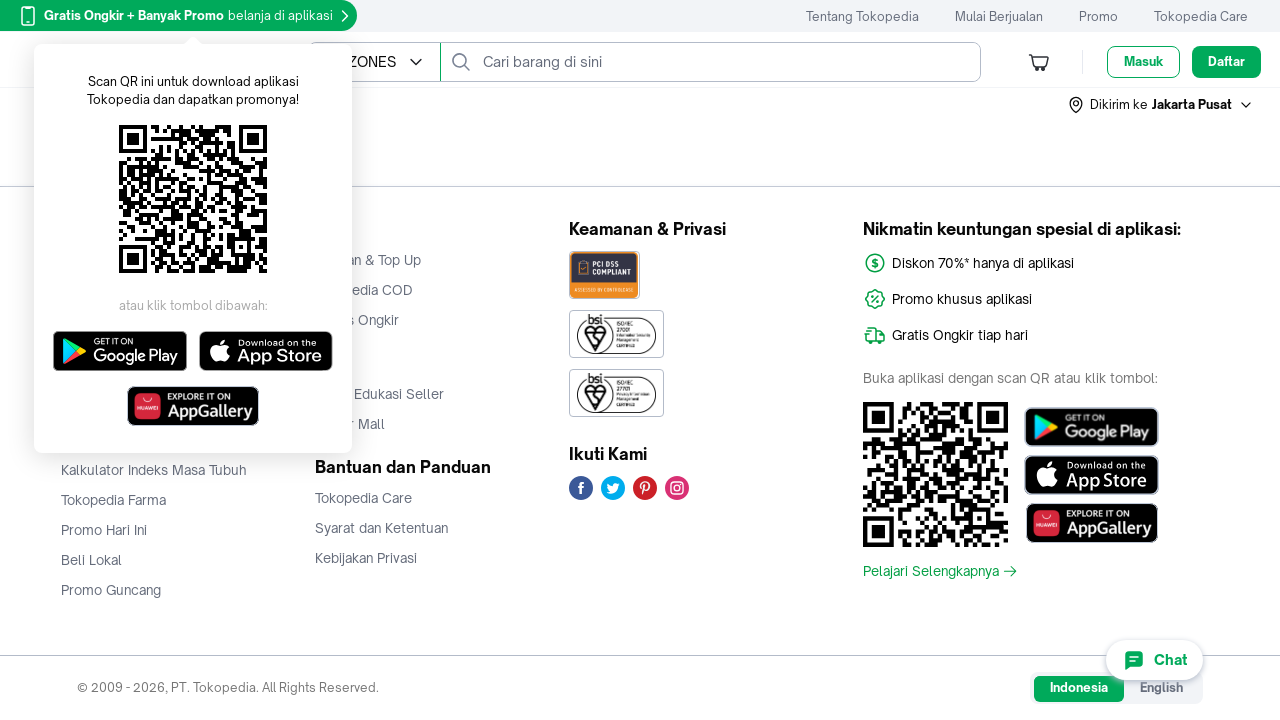

Scrolled down 250 pixels (iteration 13/17)
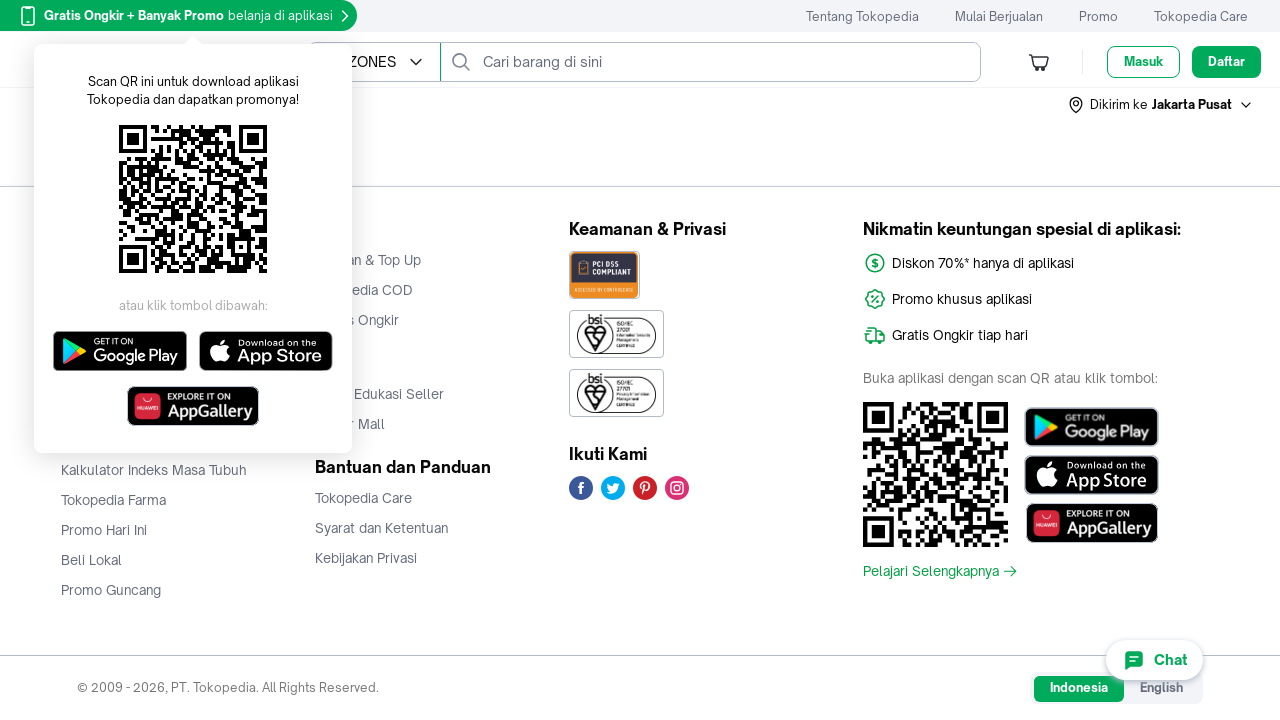

Waited 1 second for products to load after scroll
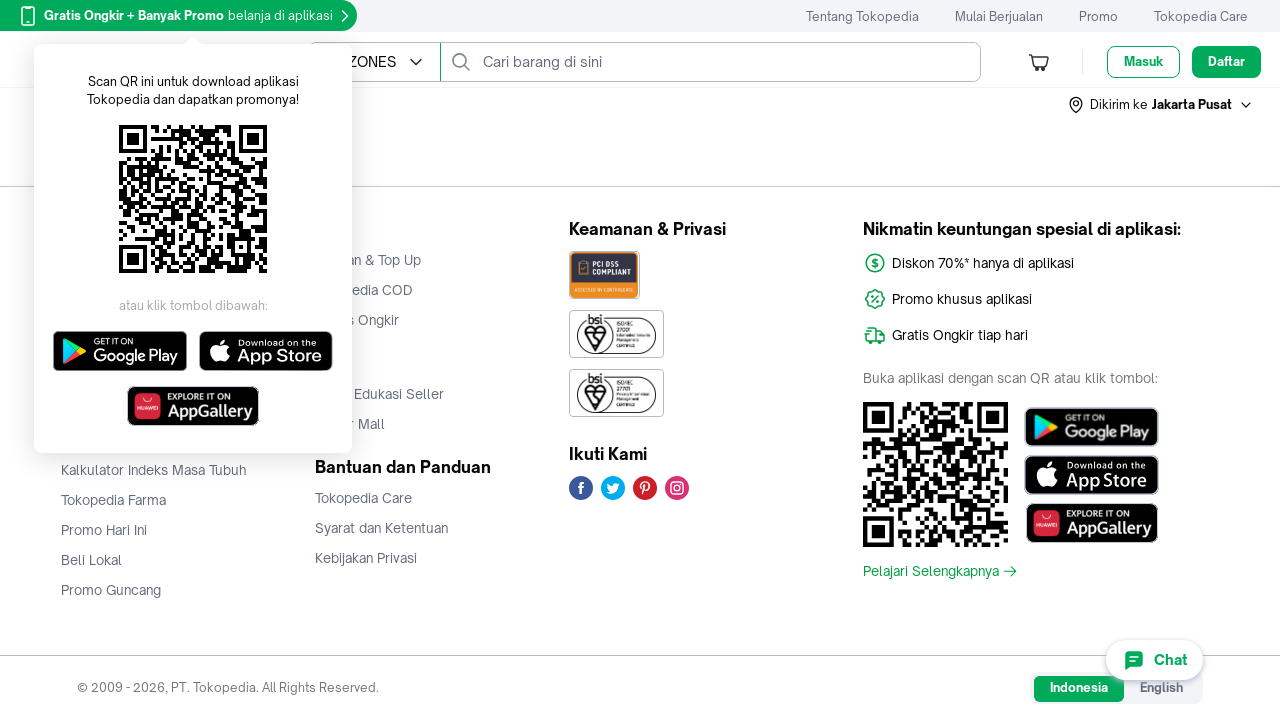

Scrolled down 250 pixels (iteration 14/17)
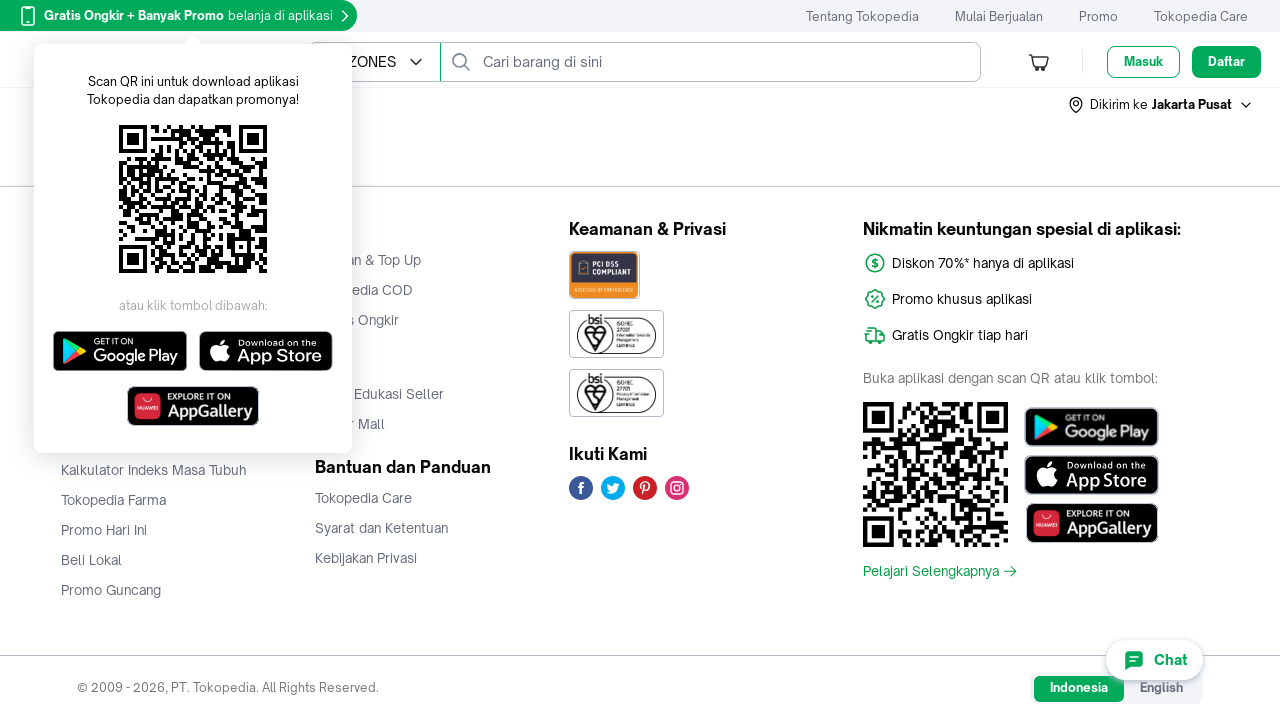

Waited 1 second for products to load after scroll
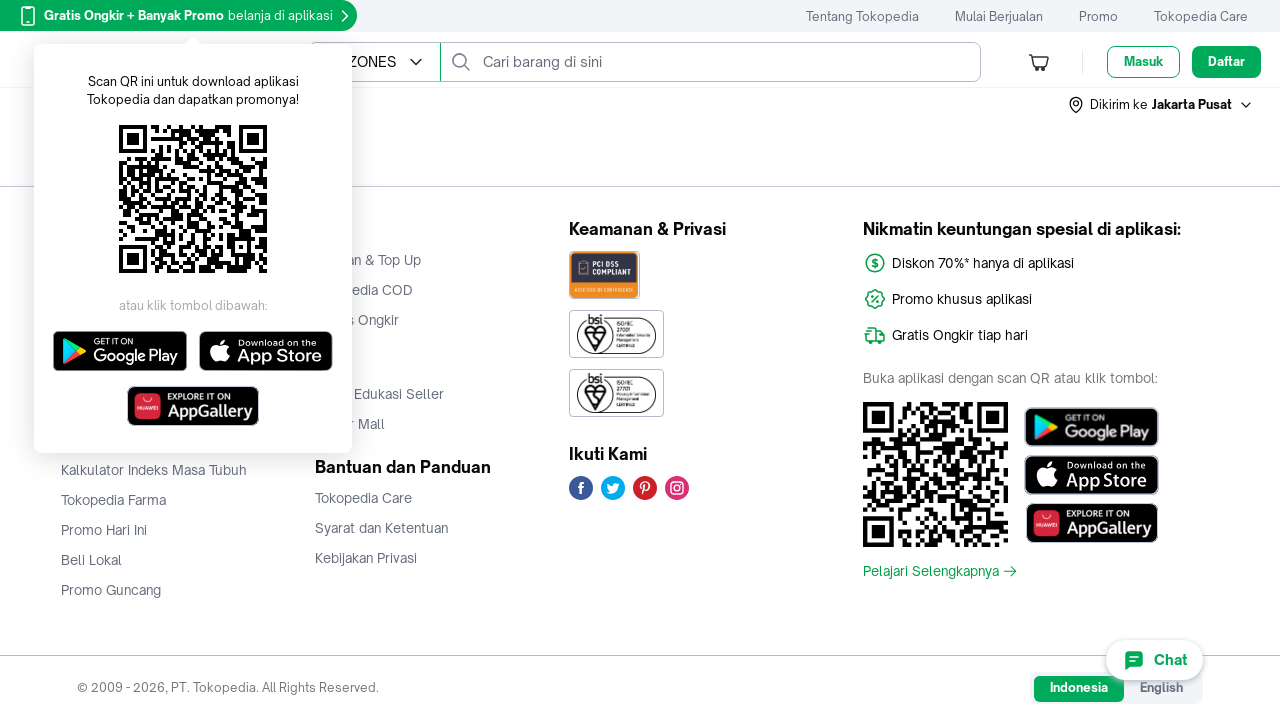

Scrolled down 250 pixels (iteration 15/17)
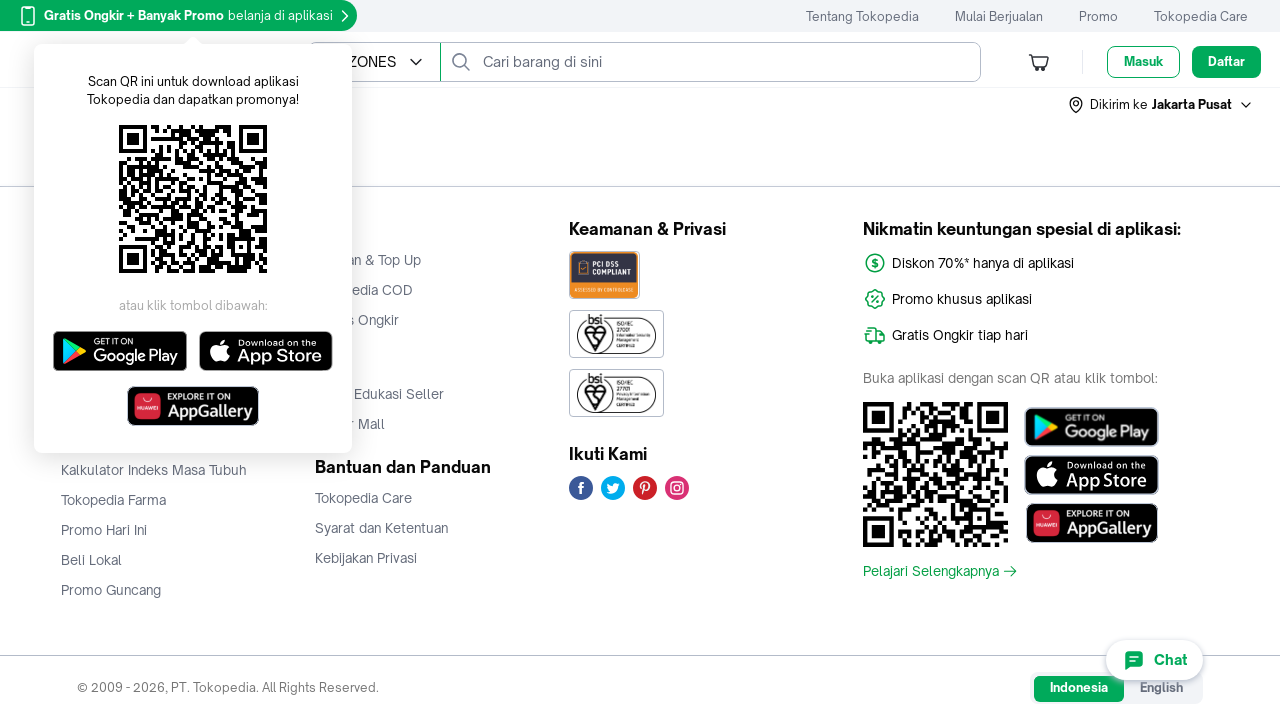

Waited 1 second for products to load after scroll
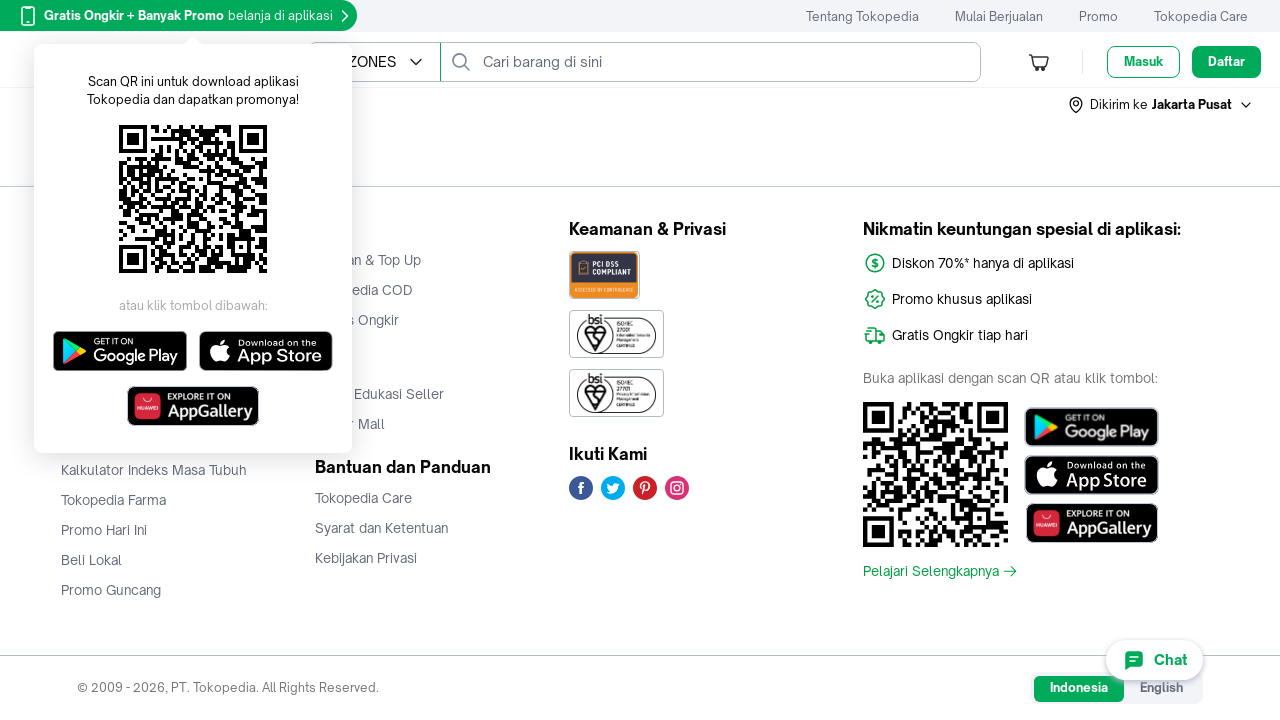

Scrolled down 250 pixels (iteration 16/17)
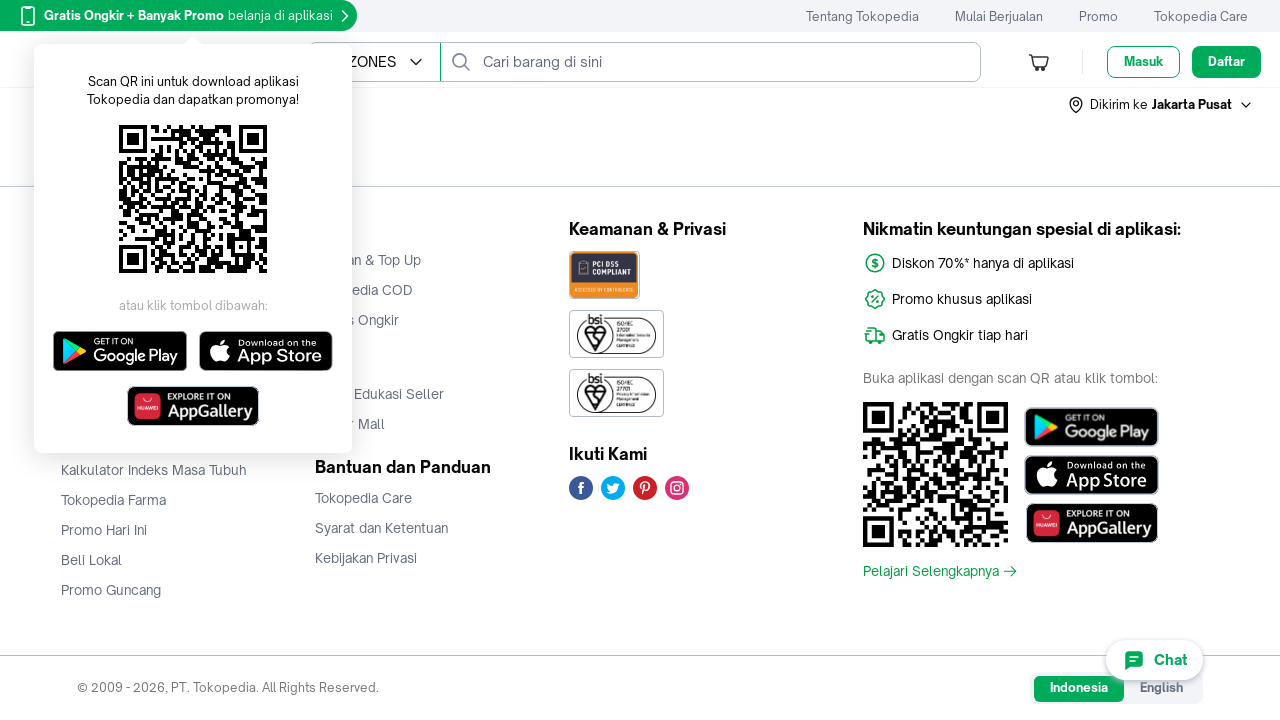

Waited 1 second for products to load after scroll
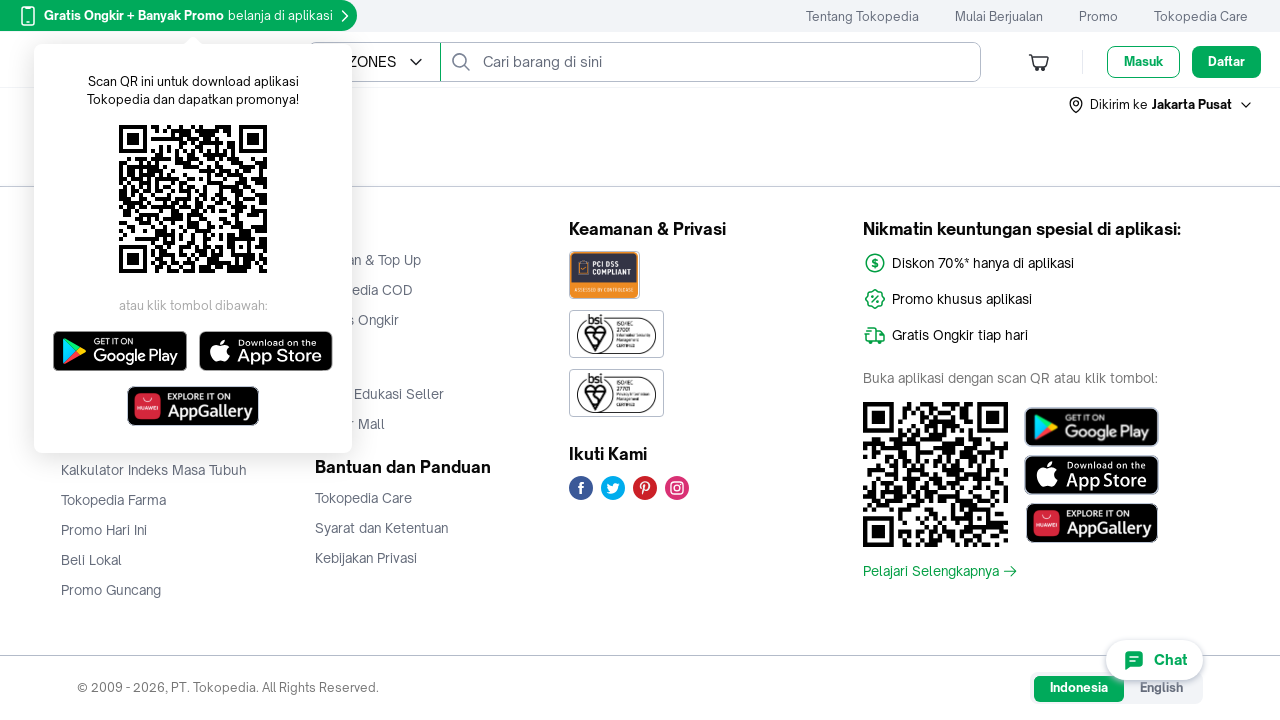

Scrolled down 250 pixels (iteration 17/17)
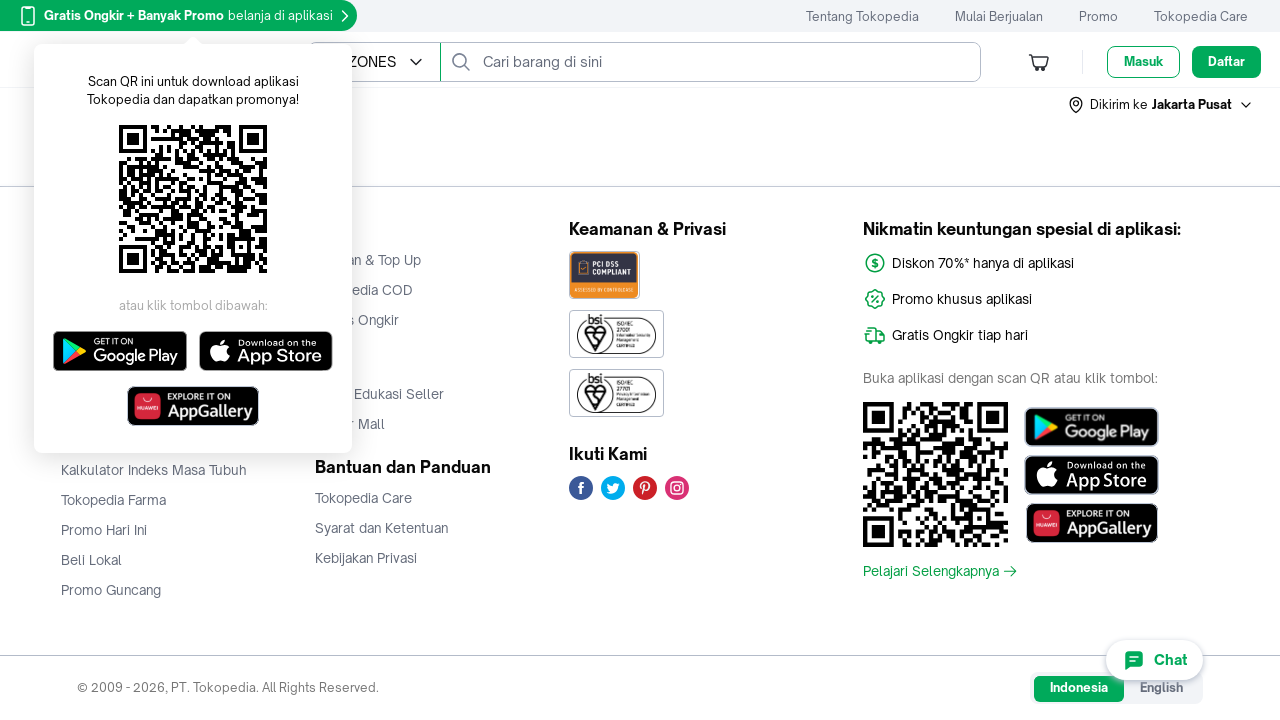

Waited 1 second for products to load after scroll
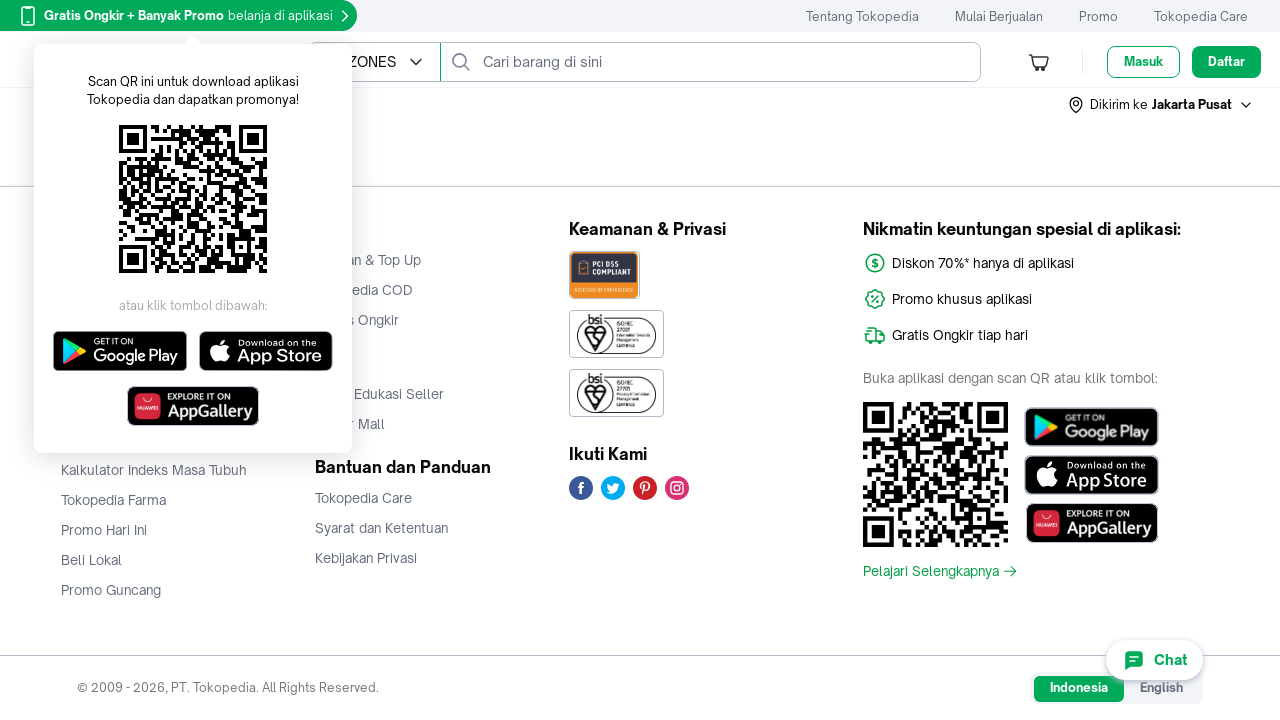

Verified that product containers (div.css-tjjb18) are loaded on the page
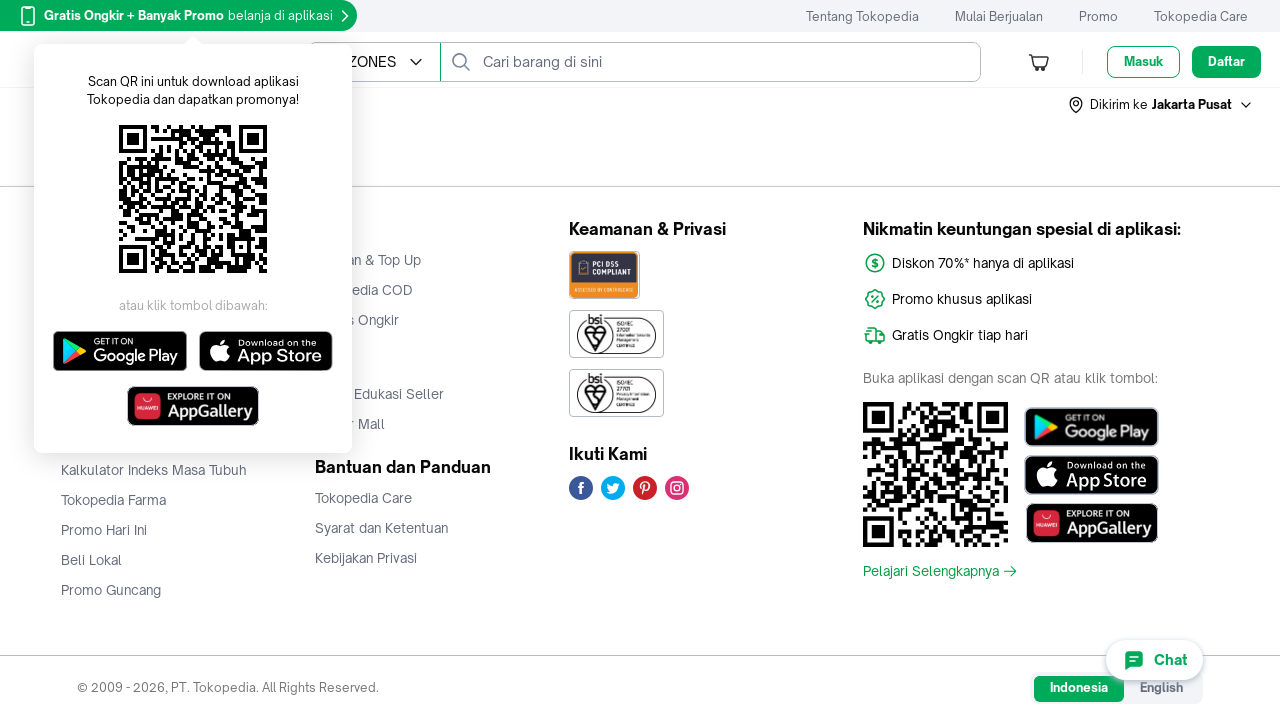

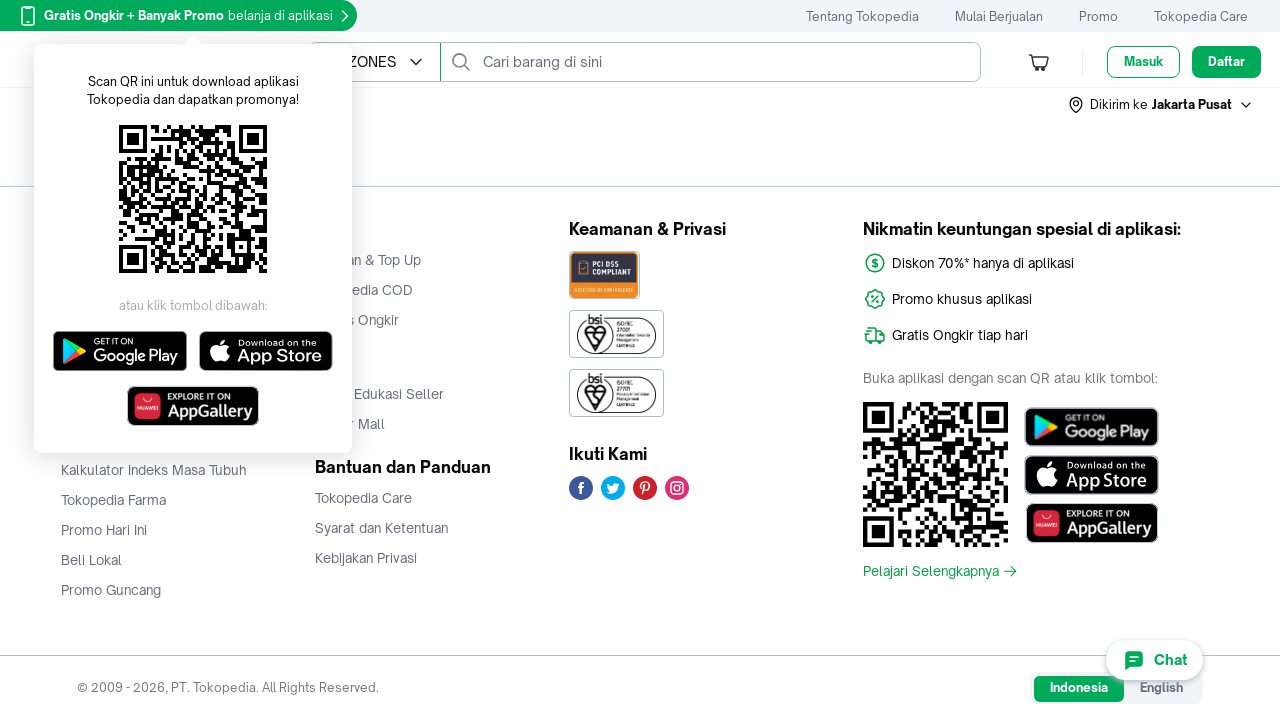